Tests a comprehensive registration form automation including filling personal details, selecting gender/hobbies/language/skills/country/DOB, entering passwords, handling JavaScript alerts, switching between browser windows, and using a date picker widget.

Starting URL: https://demo.automationtesting.in/Register.html

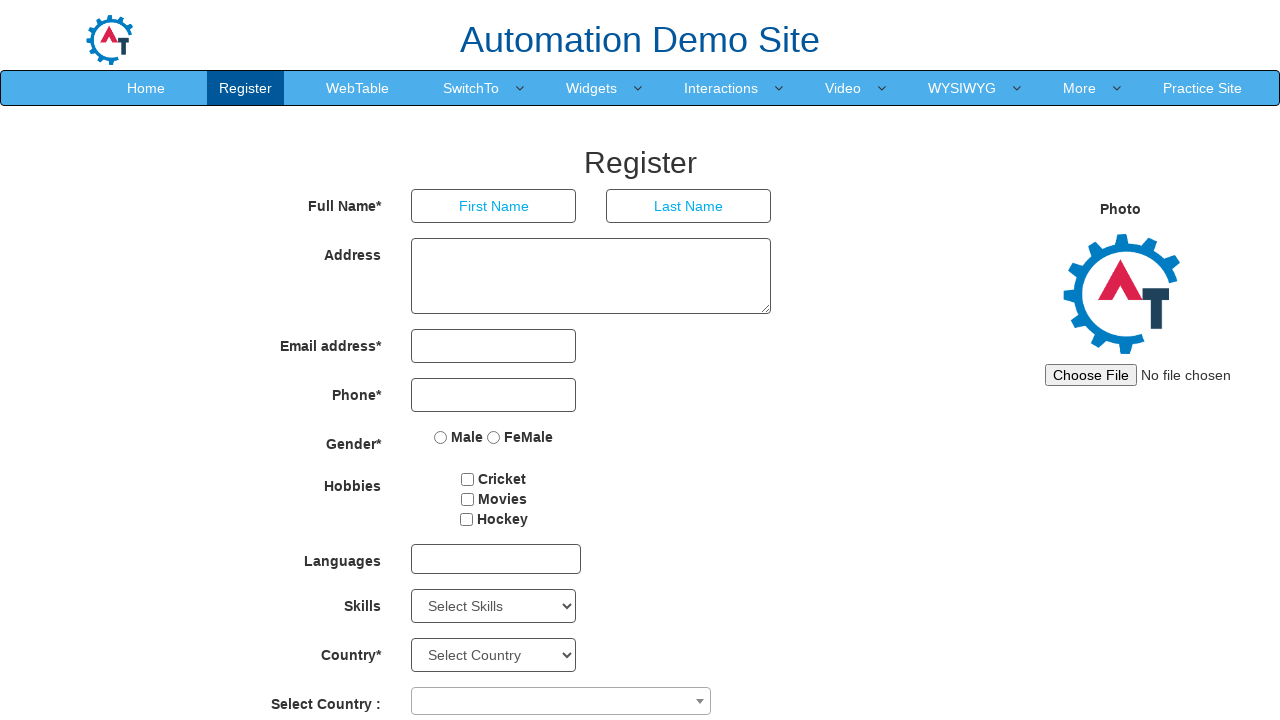

Filled first name field with 'Sameer' on //input[@placeholder='First Name']
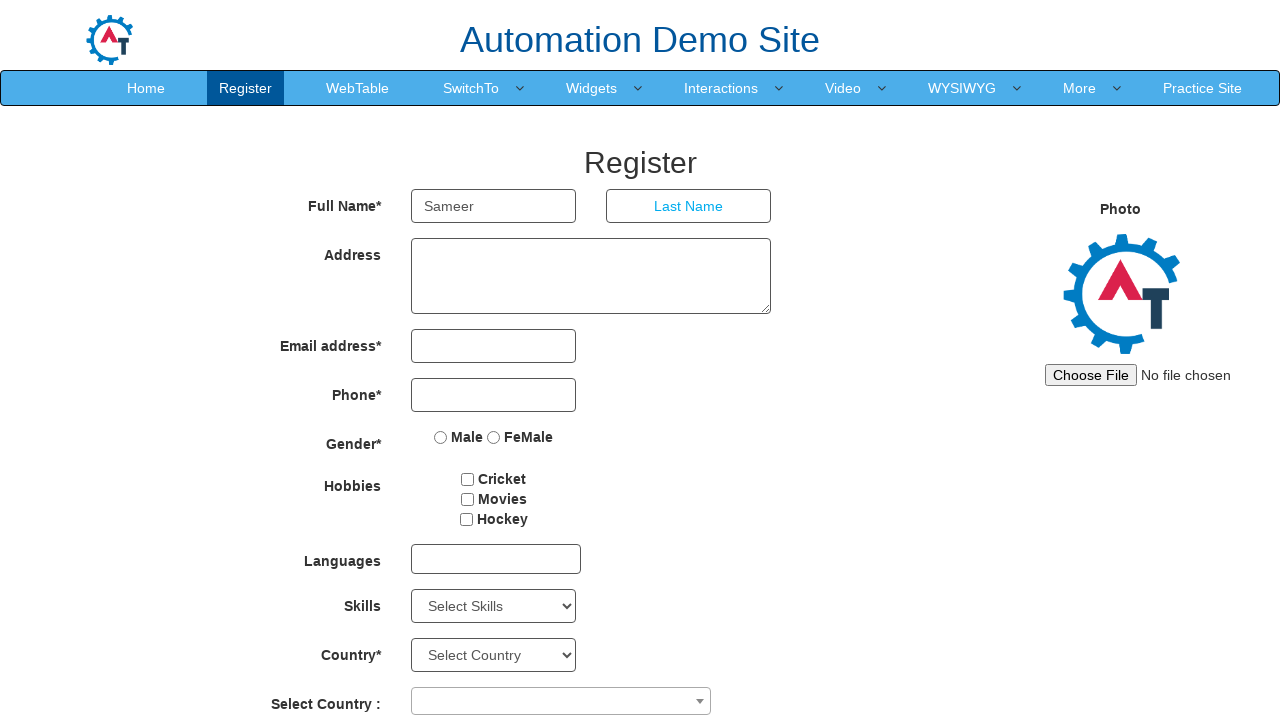

Filled last name field with 'Sharma' on //input[@placeholder='Last Name']
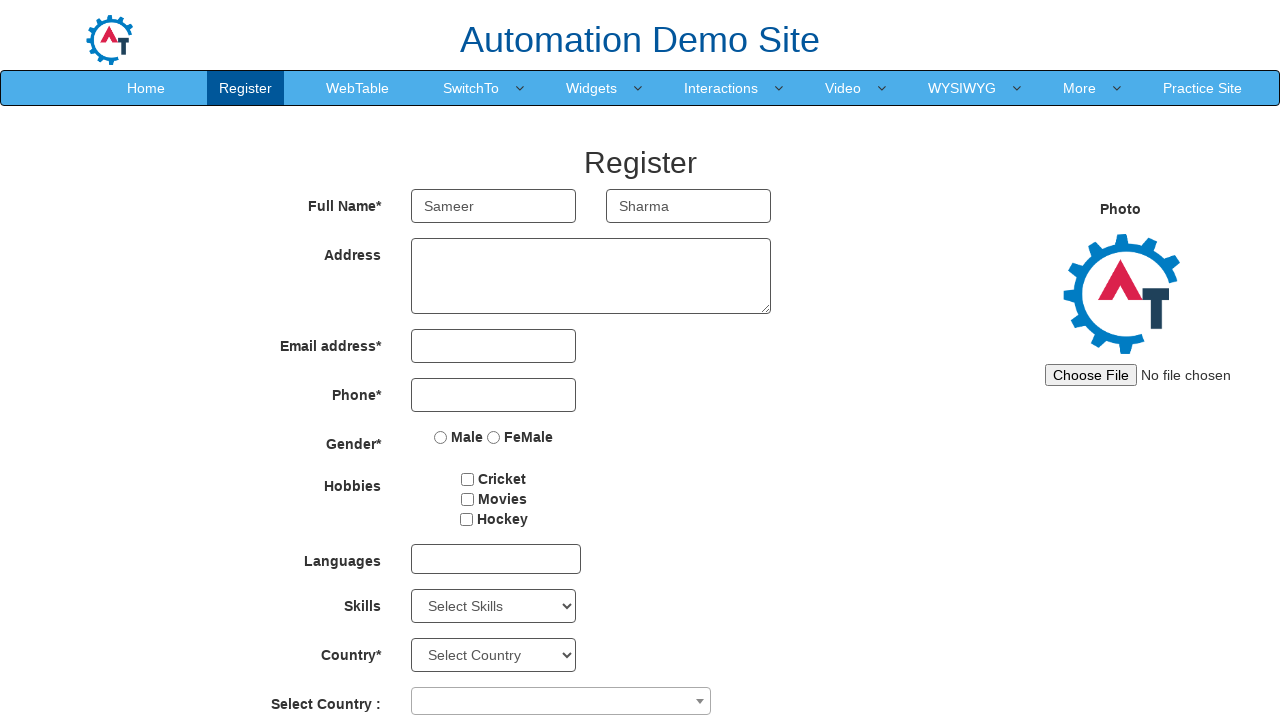

Filled address field with complete address on //textarea[@ng-model='Adress']
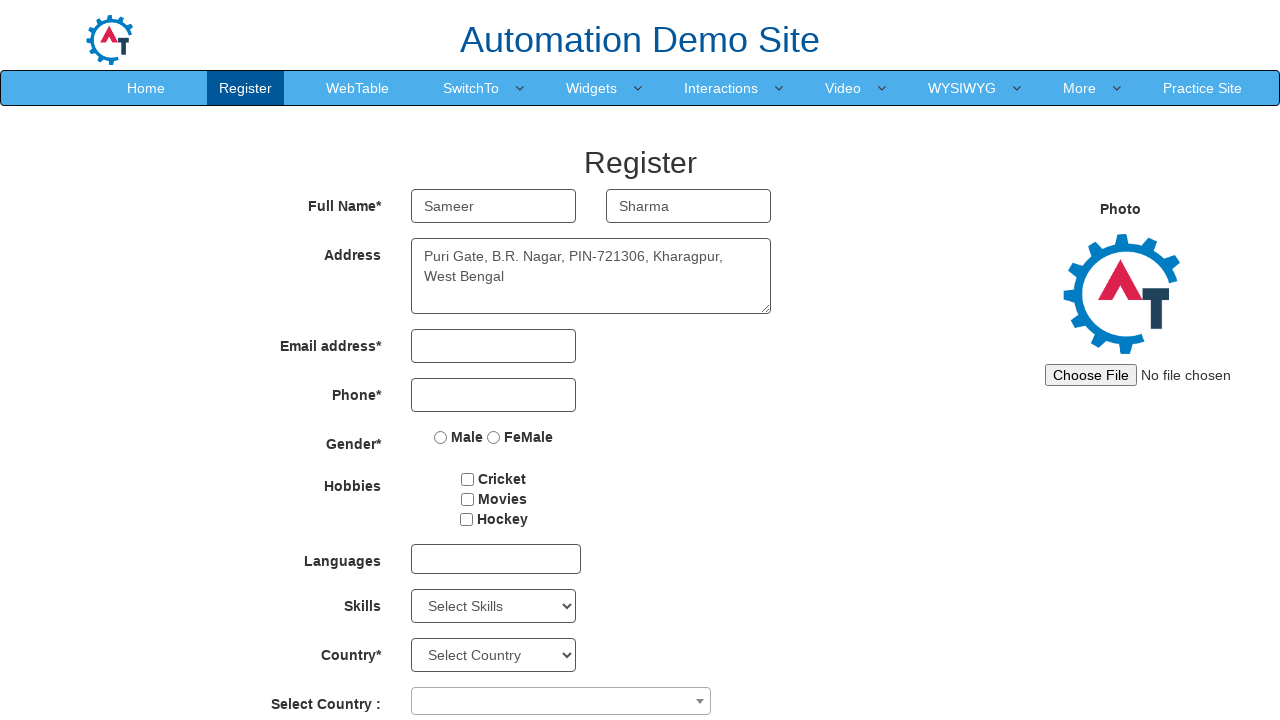

Filled email field with 'dilipjolly@gmail.com' on //input[@type='email']
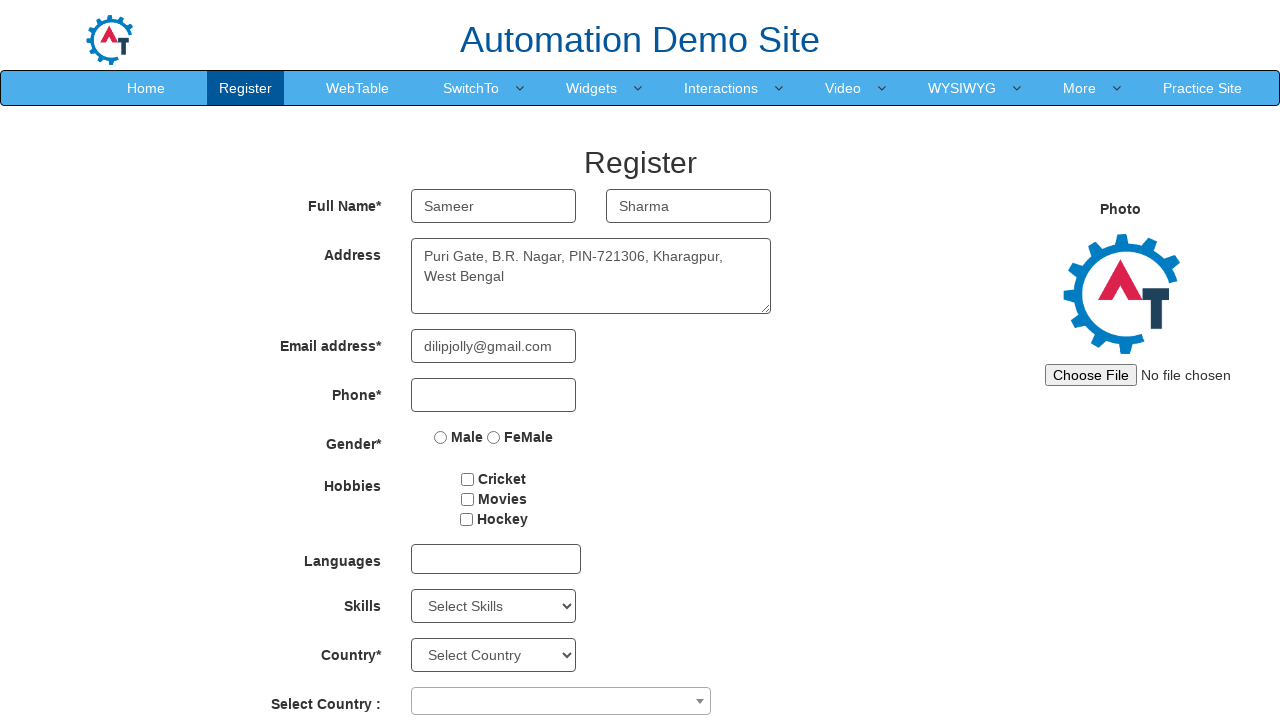

Filled telephone field with '8637060998' on //input[@type='tel']
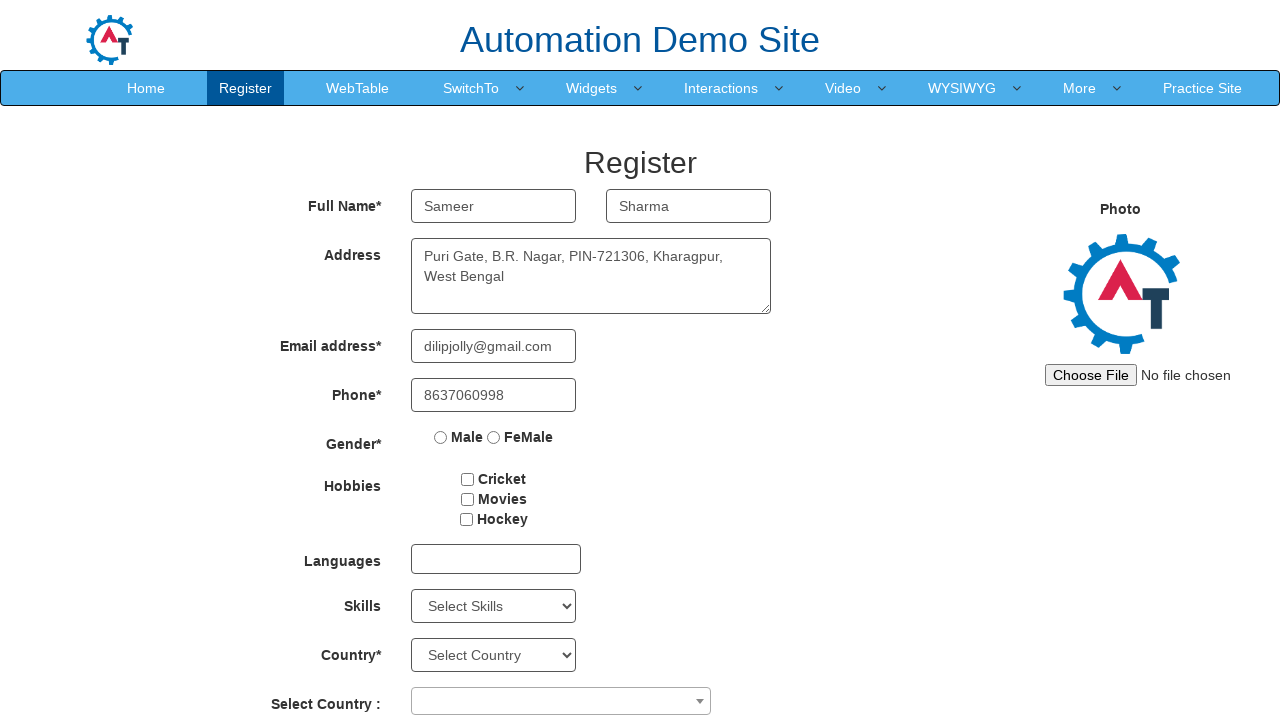

Selected Male gender option at (441, 437) on xpath=//input[@value='Male']
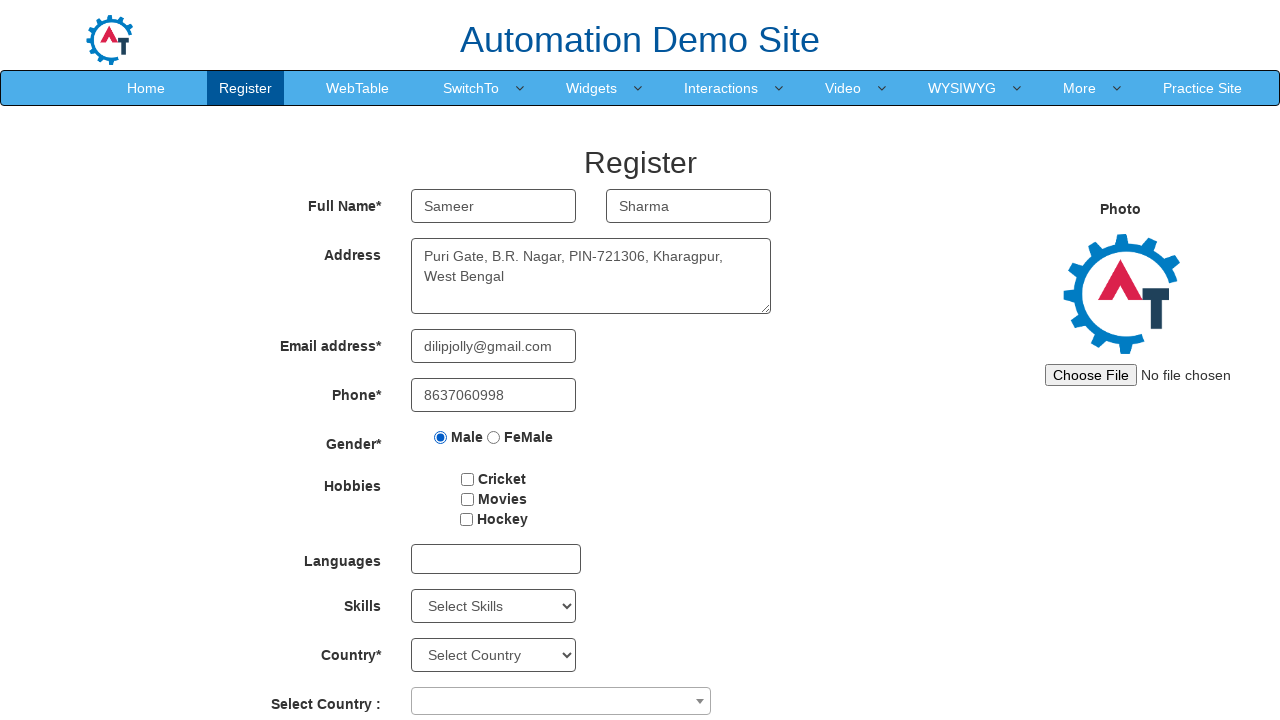

Checked first hobby checkbox at (468, 479) on #checkbox1
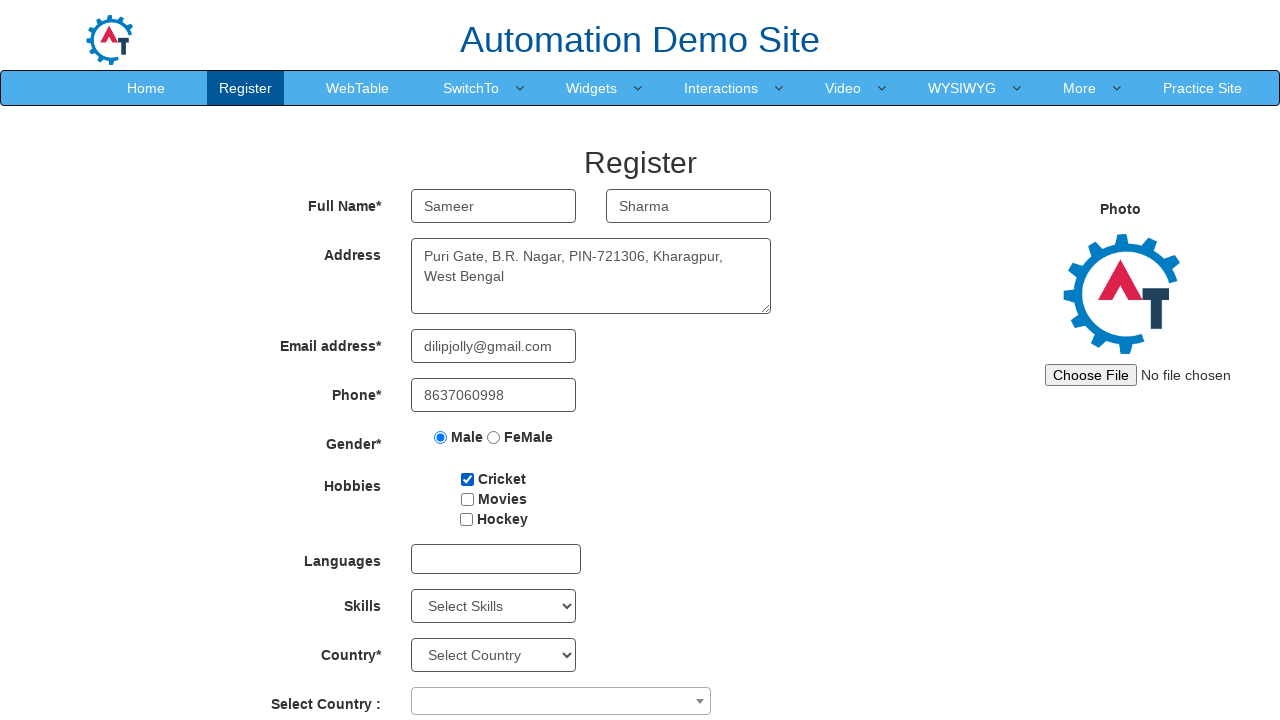

Checked second hobby checkbox at (467, 499) on #checkbox2
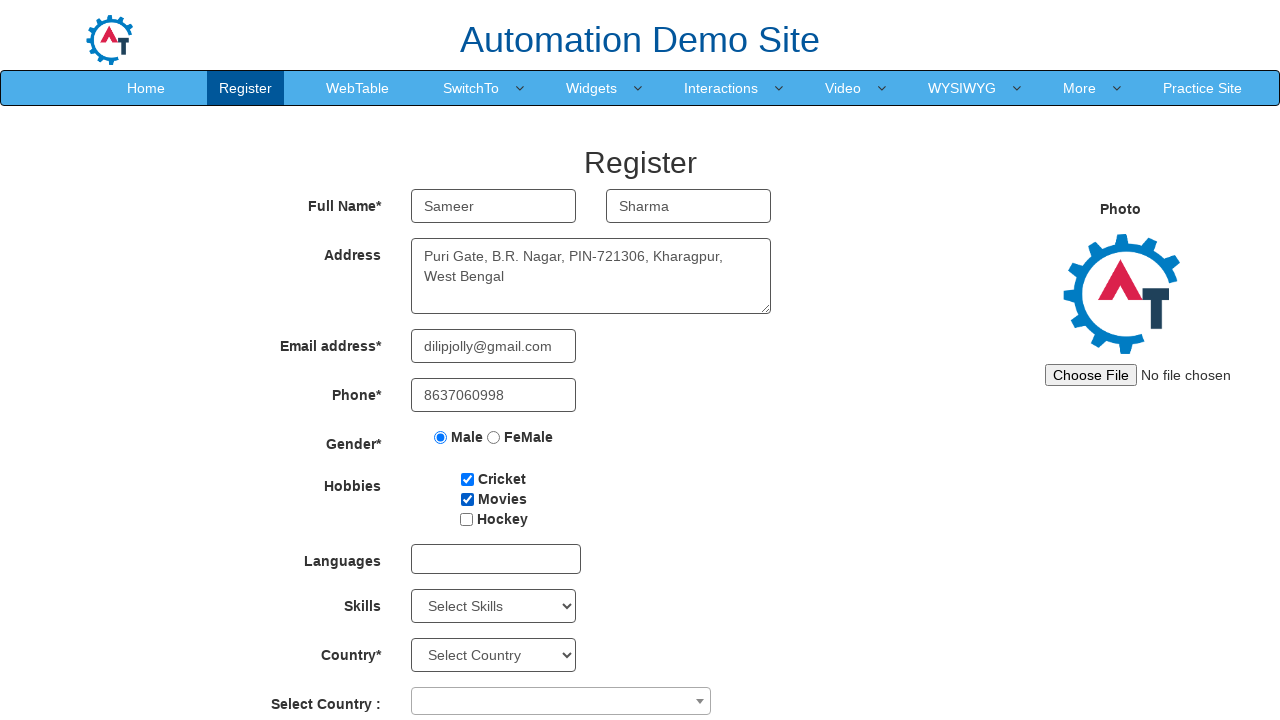

Checked third hobby checkbox at (466, 519) on #checkbox3
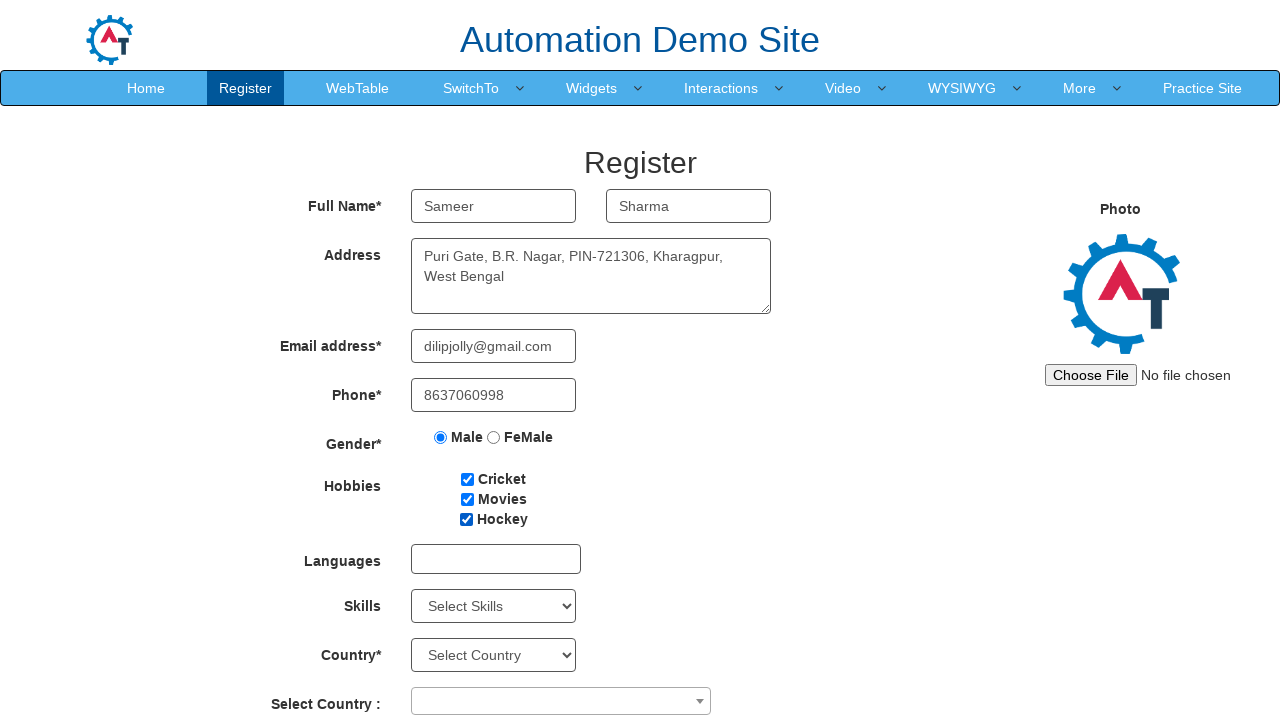

Clicked language dropdown to open at (496, 559) on #msdd
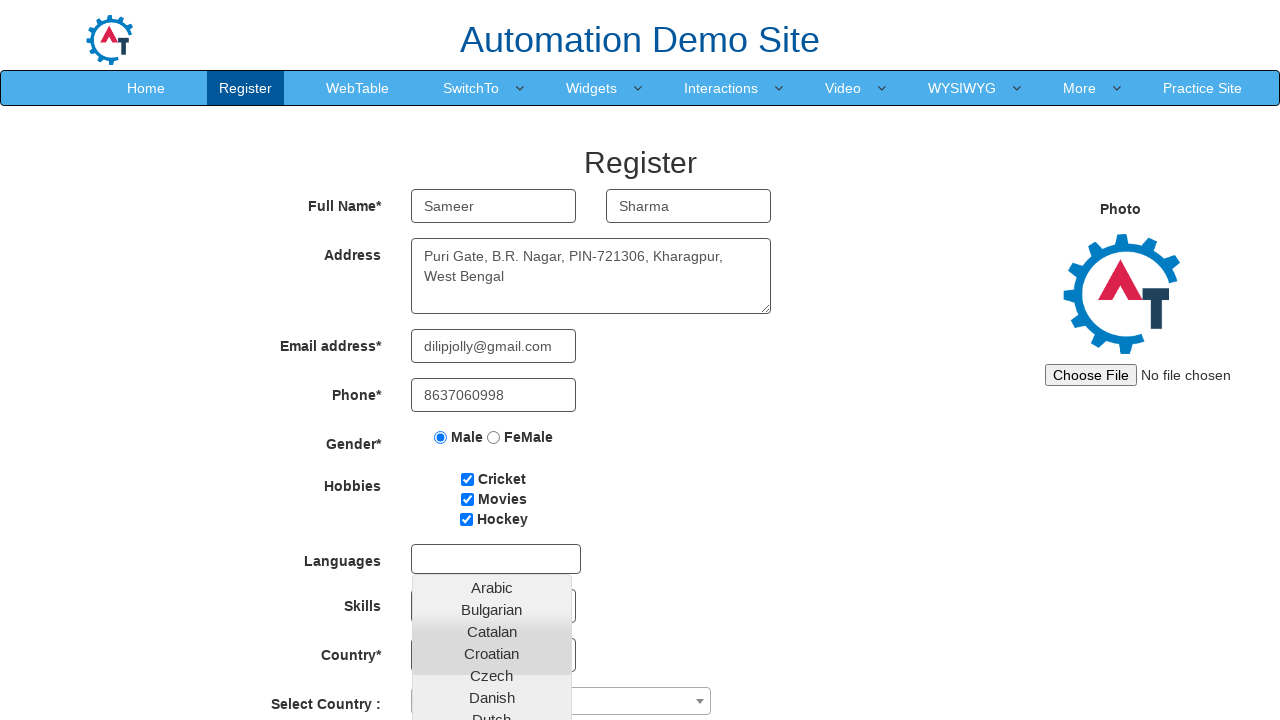

Waited for Hindi language option to appear
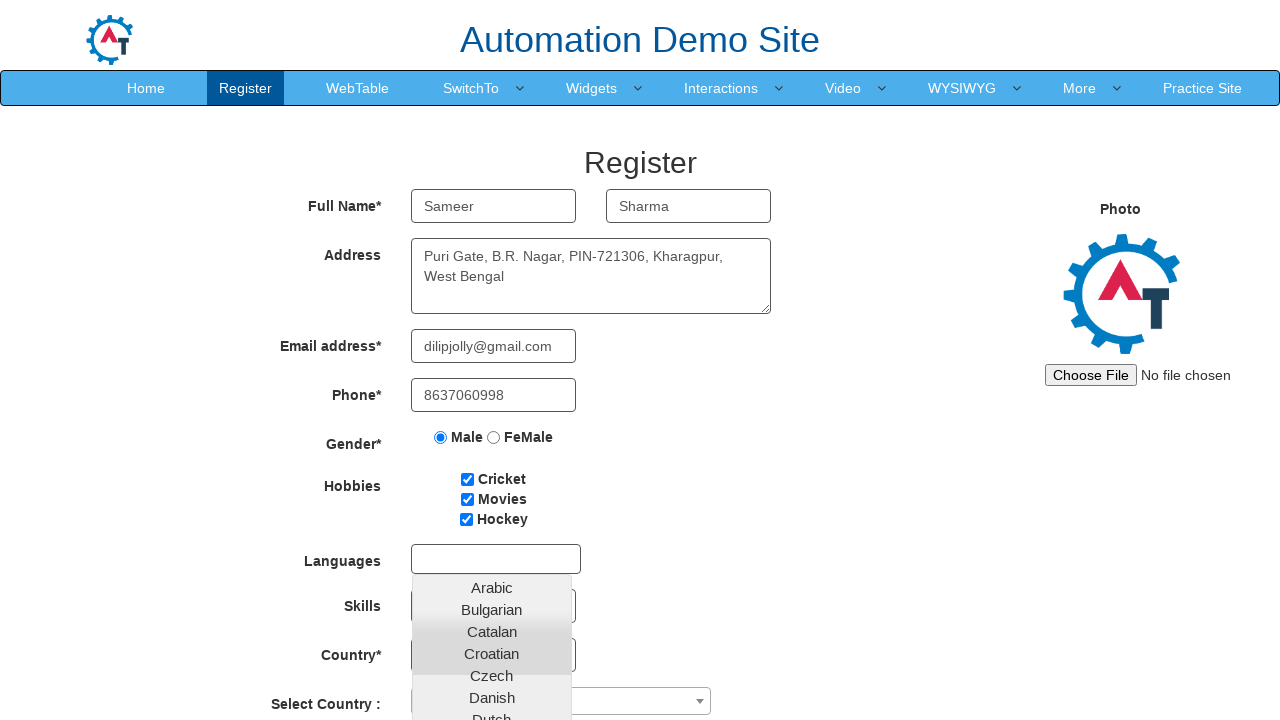

Selected Hindi from language dropdown at (492, 688) on xpath=//li/a[text()='Hindi']
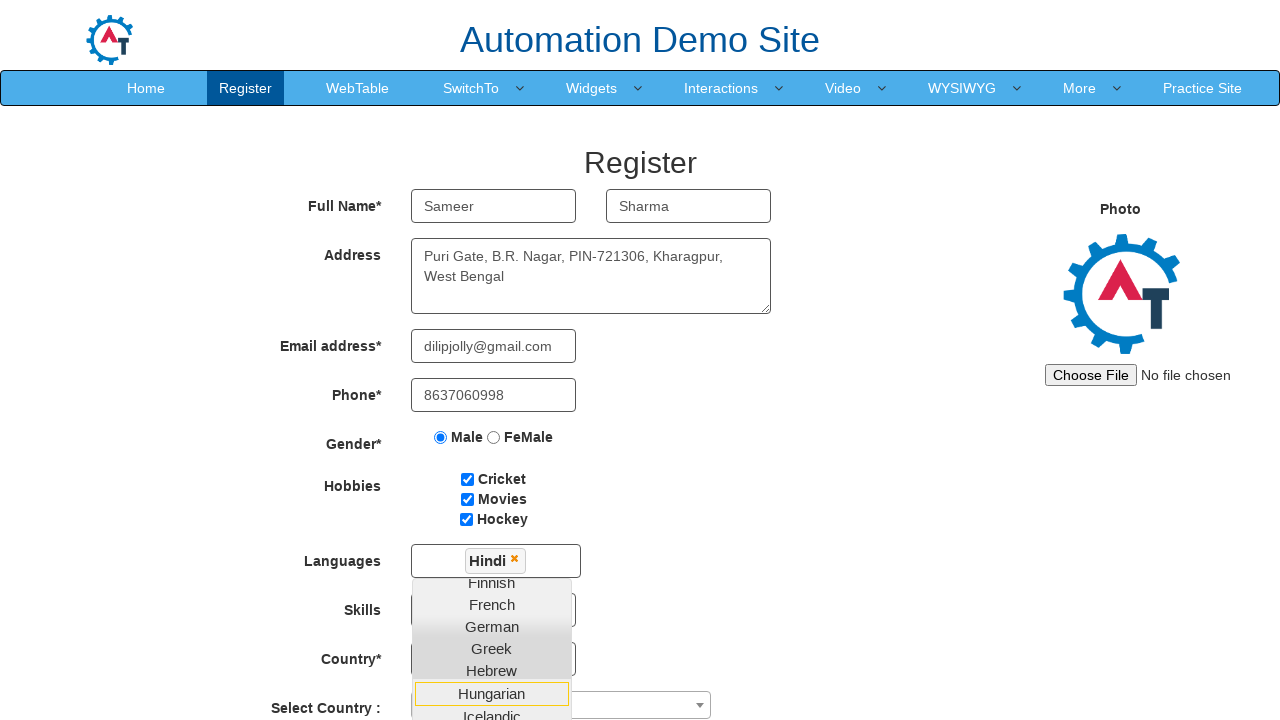

Clicked outside dropdown to close language selector at (323, 557) on xpath=//label[text()='Languages']
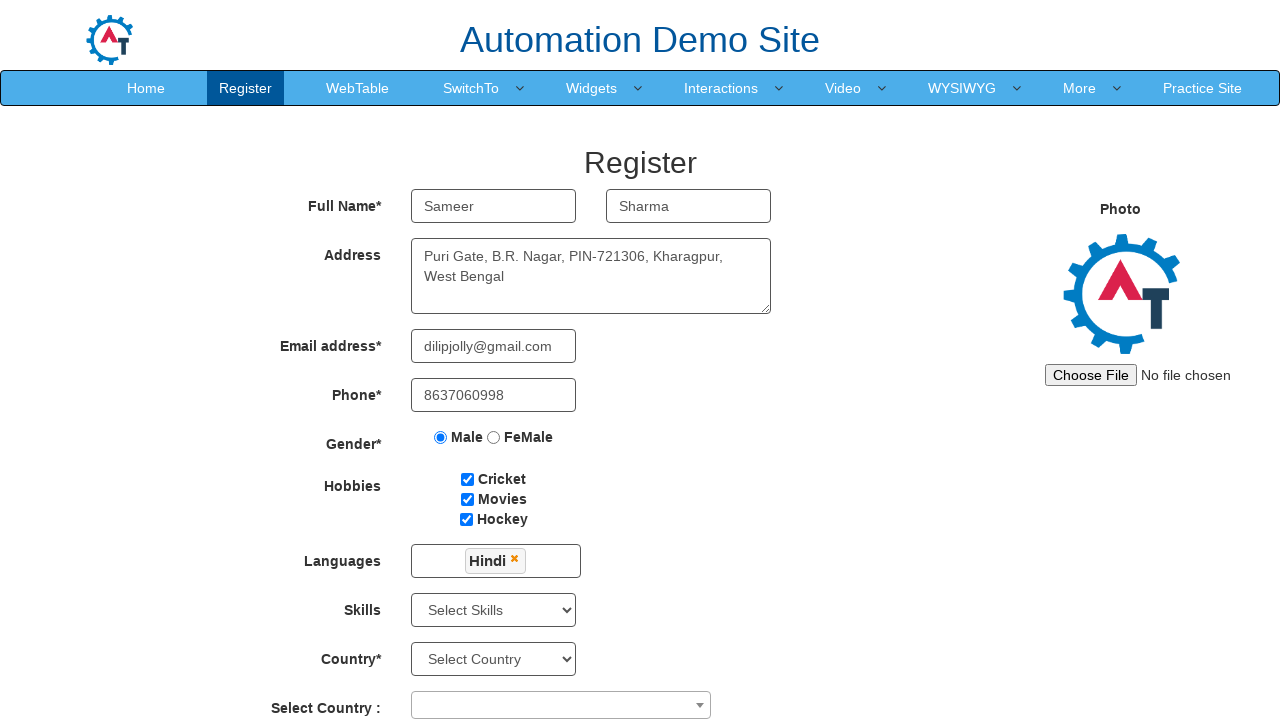

Selected Python from skills dropdown on #Skills
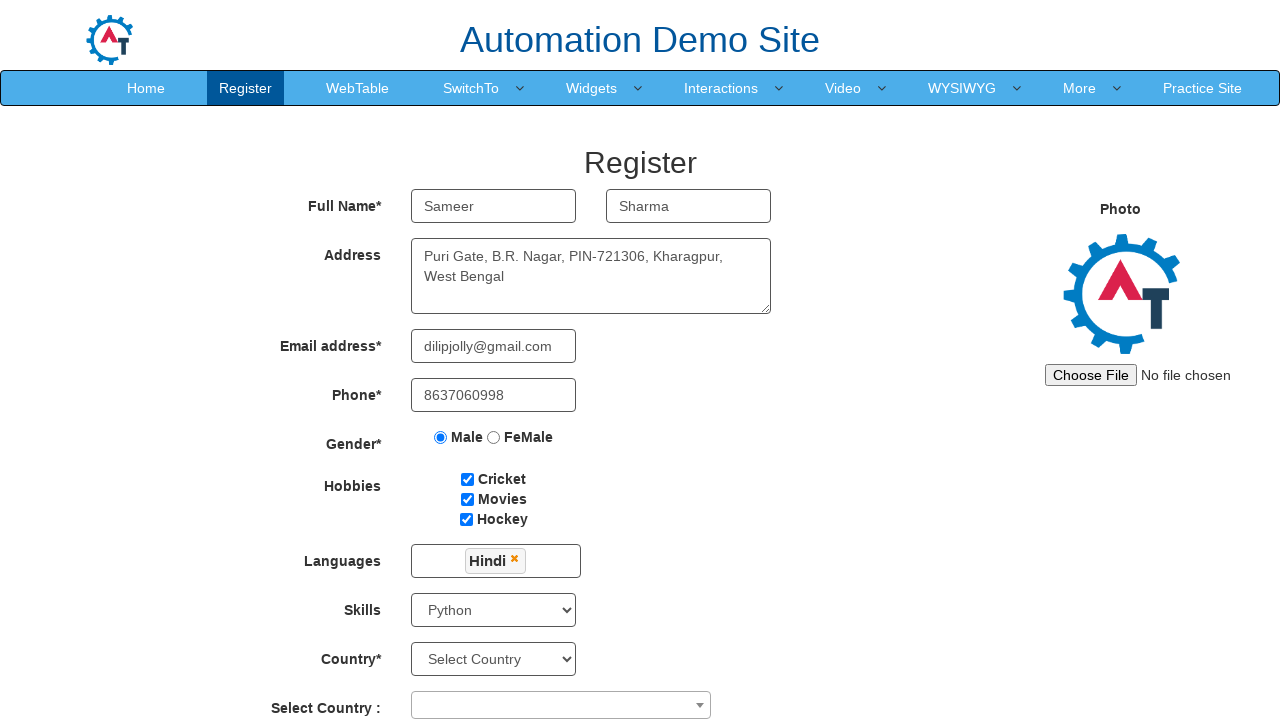

Clicked country selection combobox at (561, 705) on xpath=//span[@role='combobox']
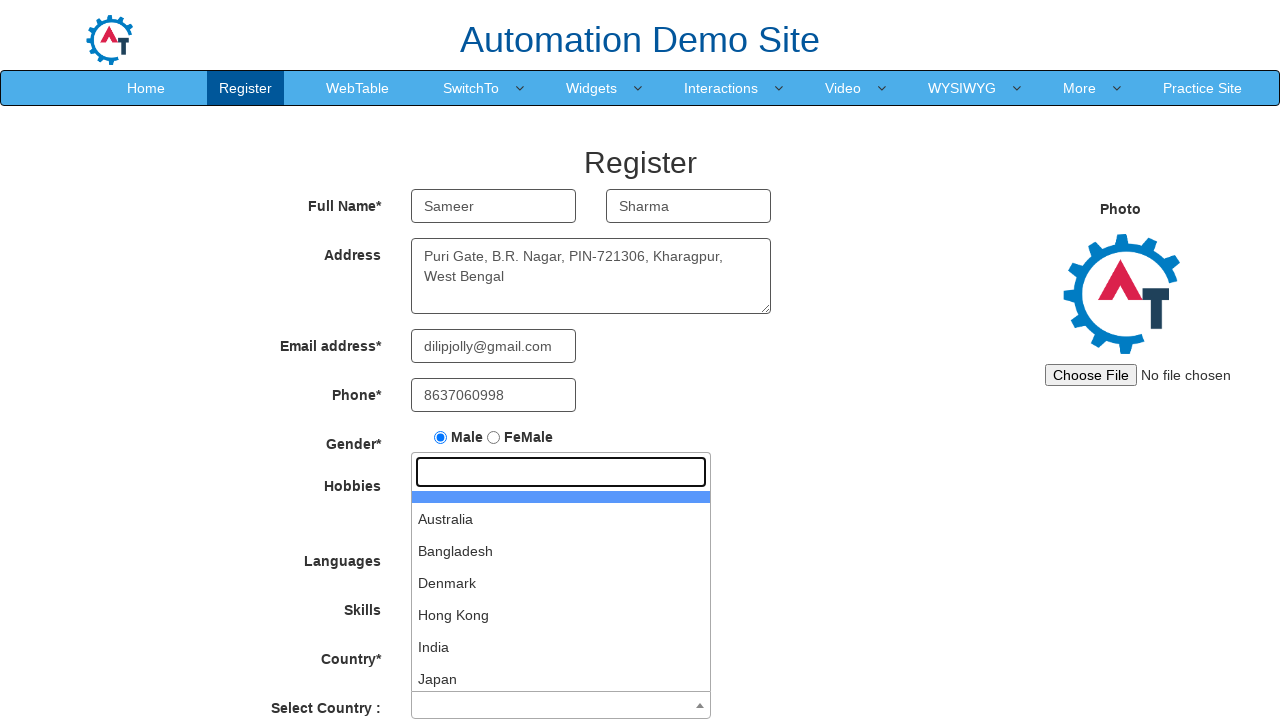

Selected India from country list at (561, 647) on xpath=//li[text()='India']
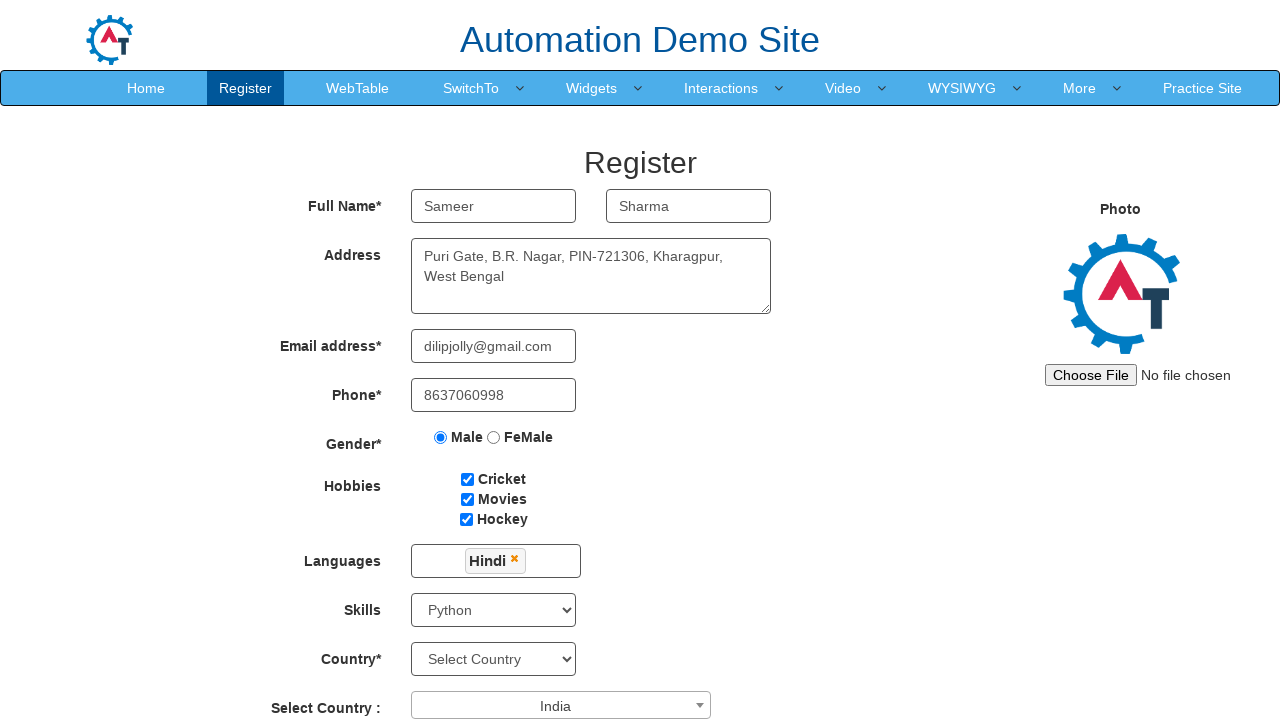

Selected year 1996 for date of birth on #yearbox
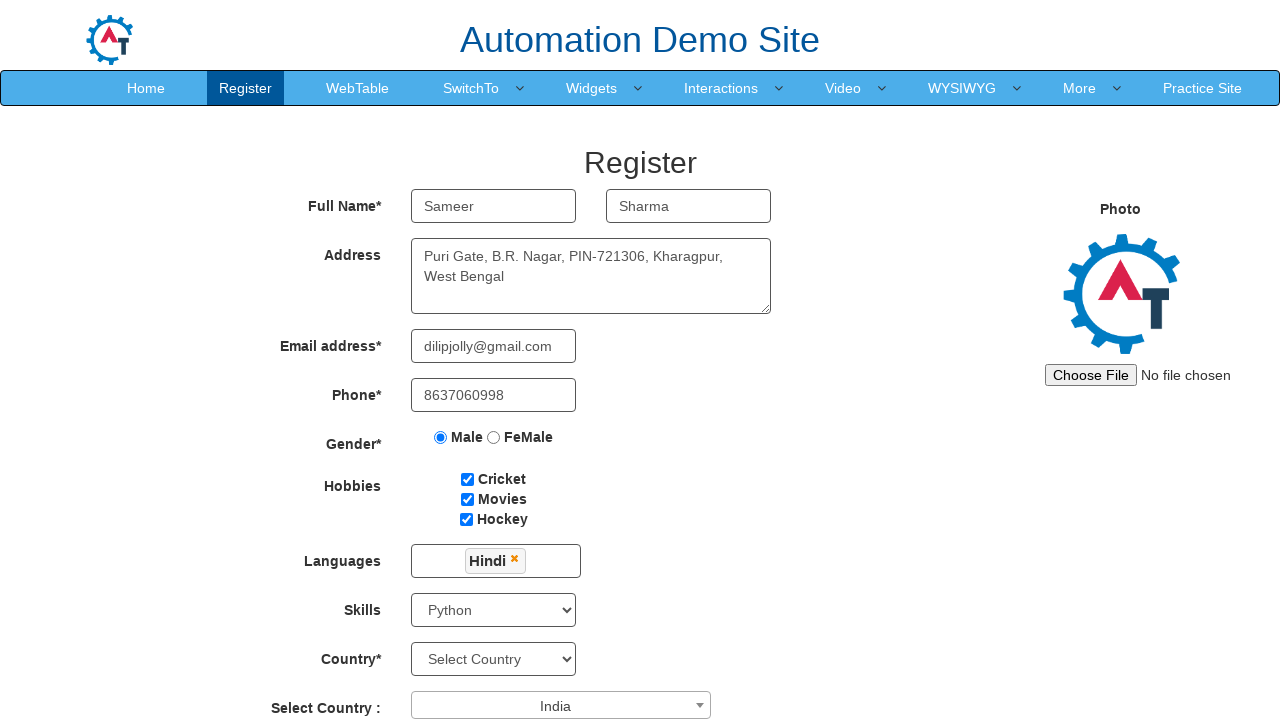

Selected month index 10 for date of birth on //select[@placeholder='Month']
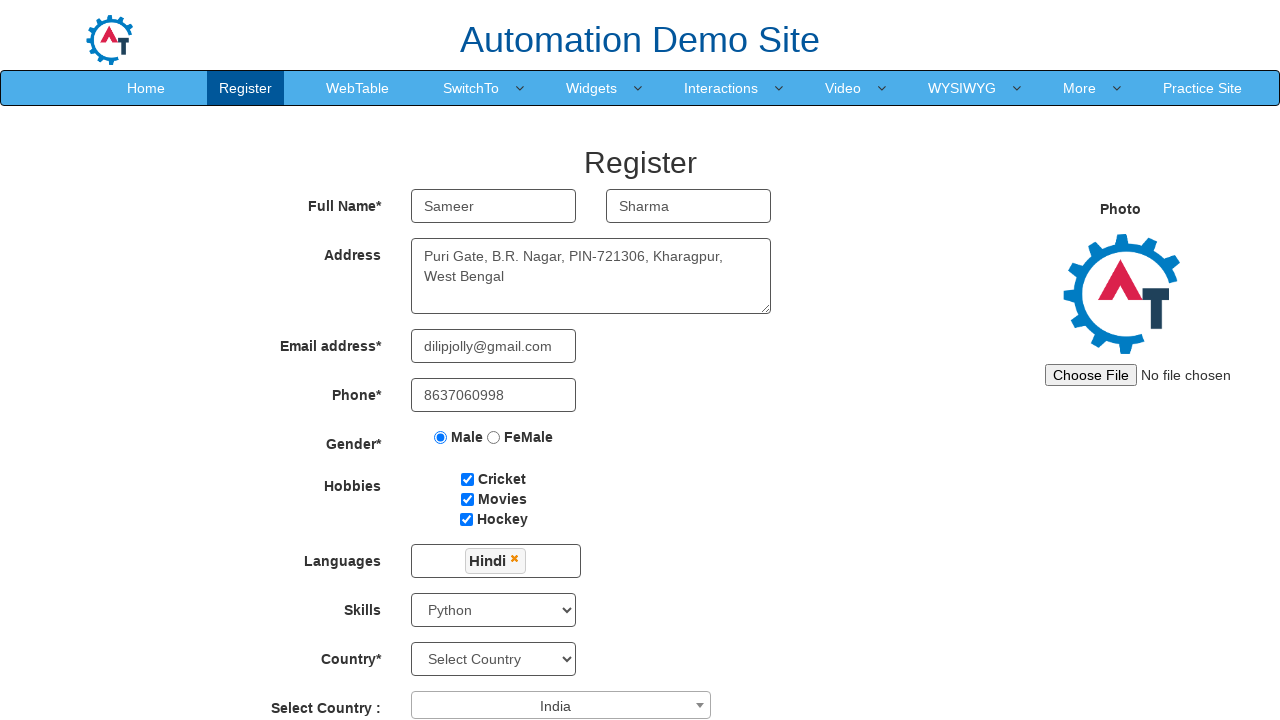

Selected day index 24 for date of birth on //select[@placeholder='Day']
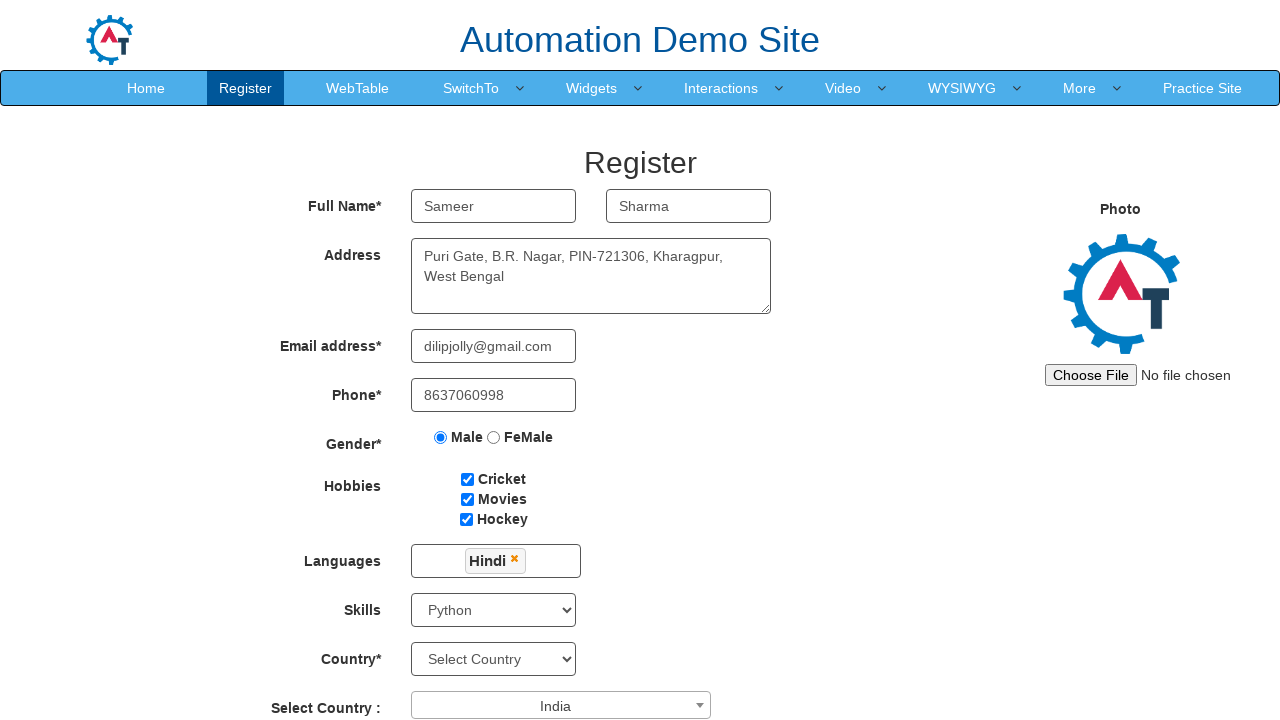

Filled first password field with 'Password' on #firstpassword
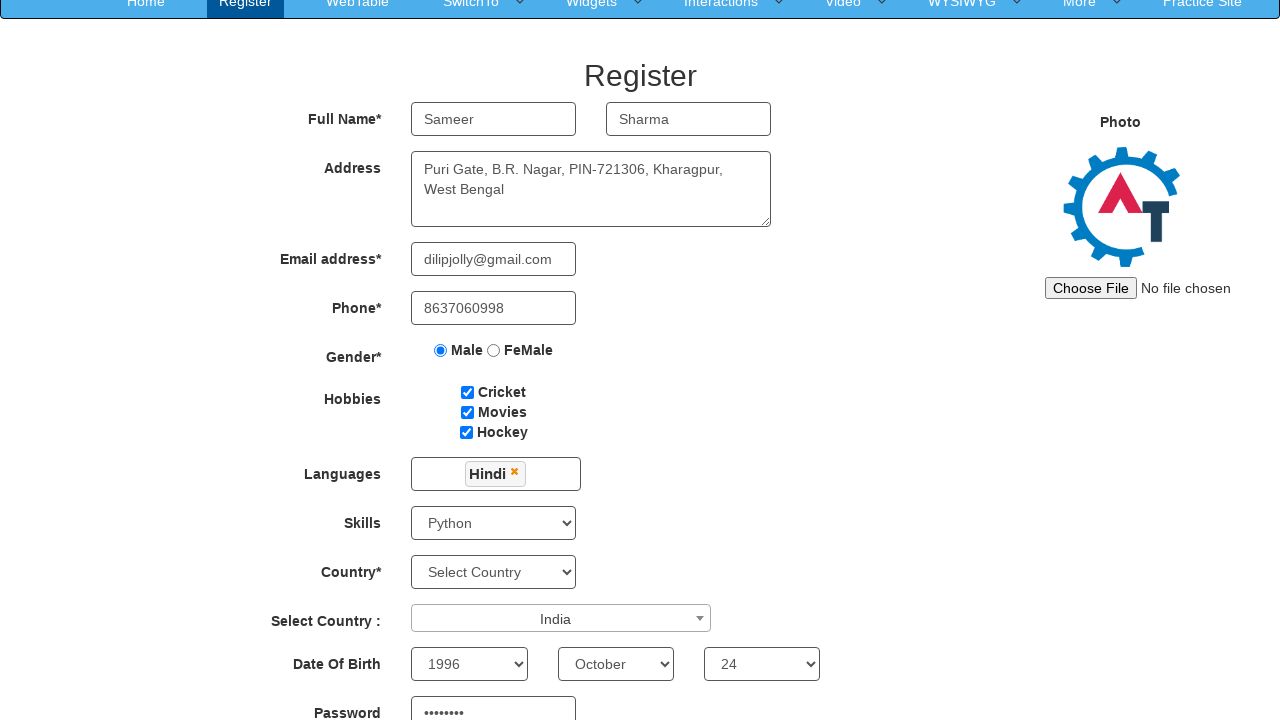

Filled second password field with 'Password' on #secondpassword
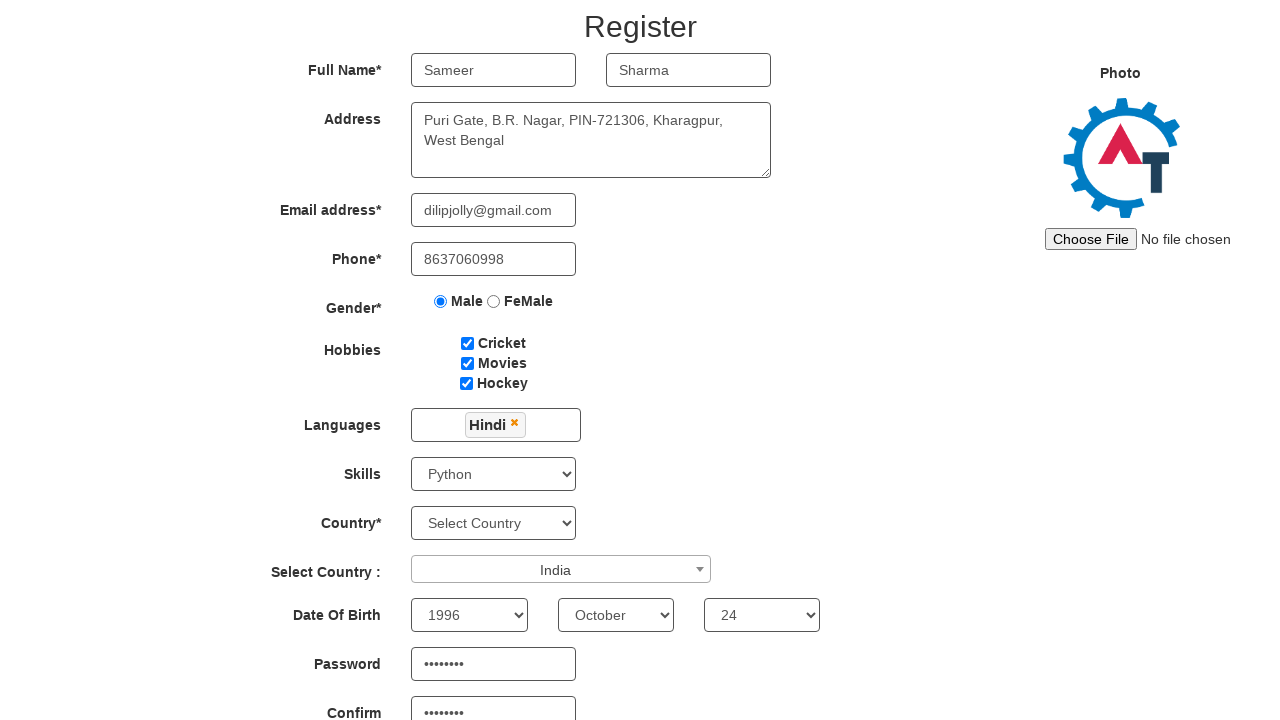

Clicked SwitchTo navigation link at (471, 88) on xpath=//a[text()='SwitchTo']
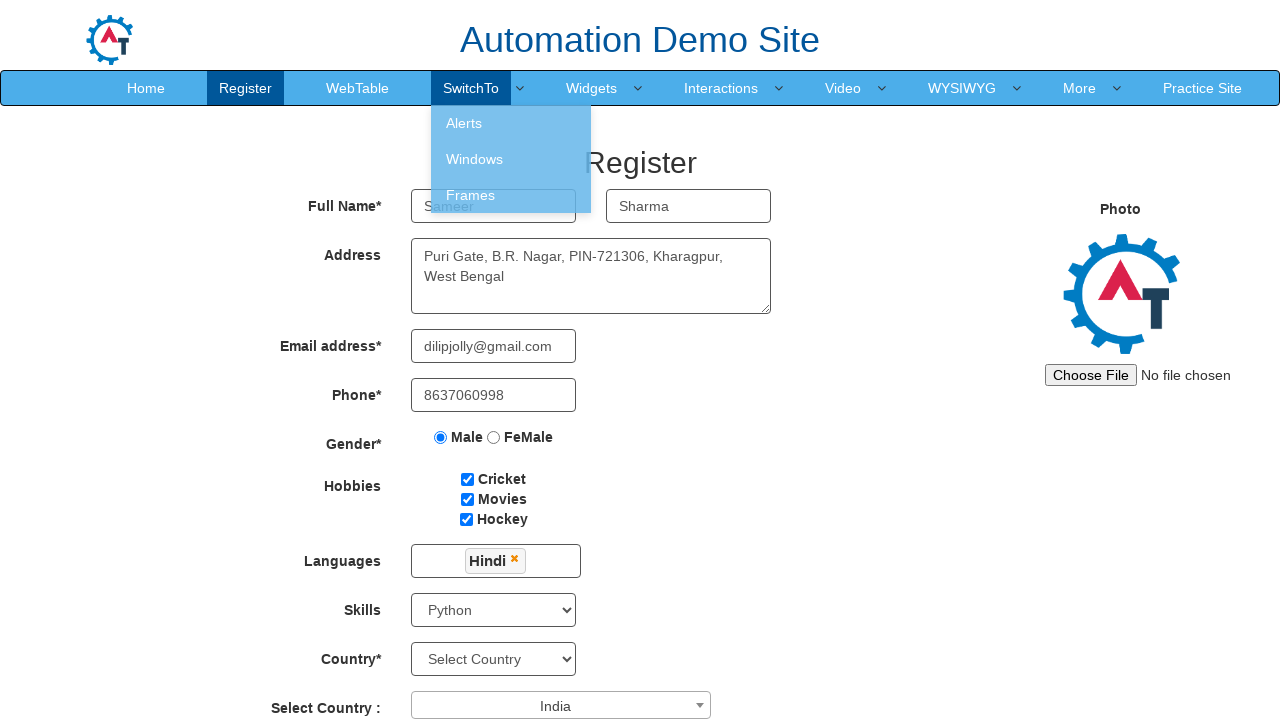

Clicked Alerts navigation link at (511, 123) on xpath=//a[text()='Alerts']
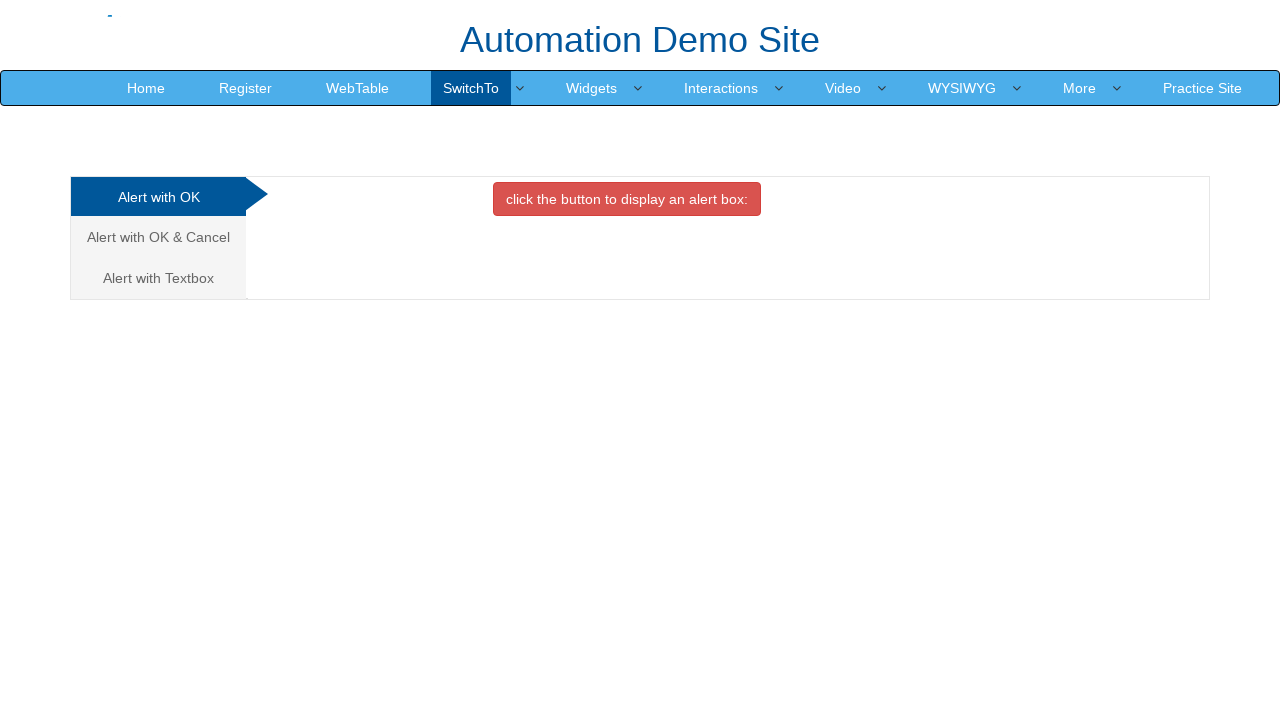

Clicked button to trigger simple alert at (627, 199) on xpath=//button[@class='btn btn-danger']
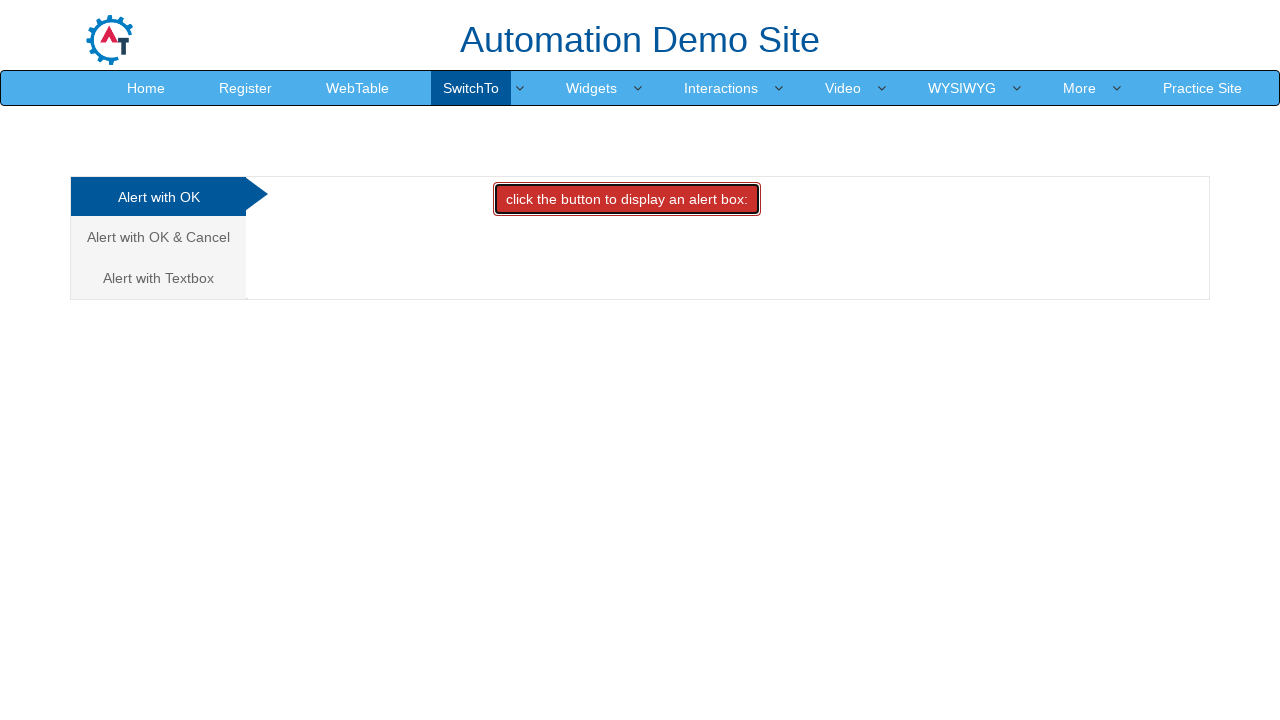

Accepted simple alert dialog
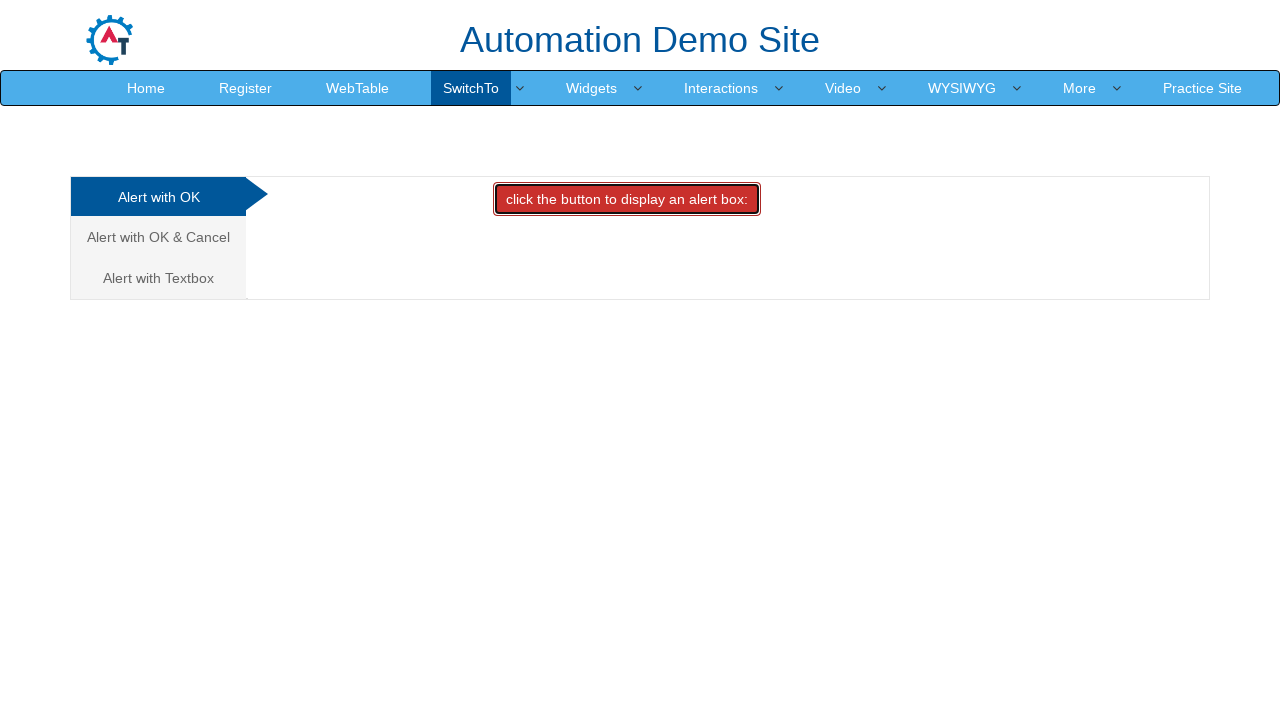

Clicked link for OK & Cancel alert at (158, 237) on xpath=//a[text()='Alert with OK & Cancel ']
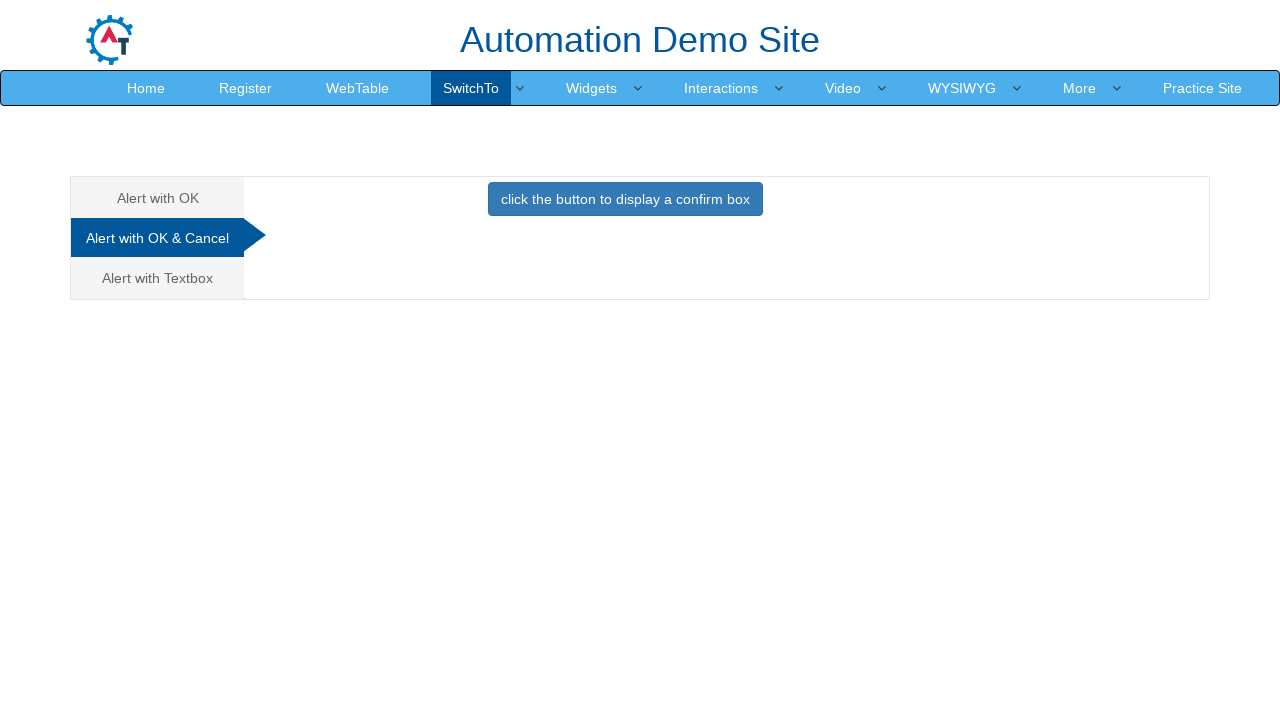

Clicked button to trigger OK & Cancel alert at (625, 199) on xpath=//button[@class='btn btn-primary']
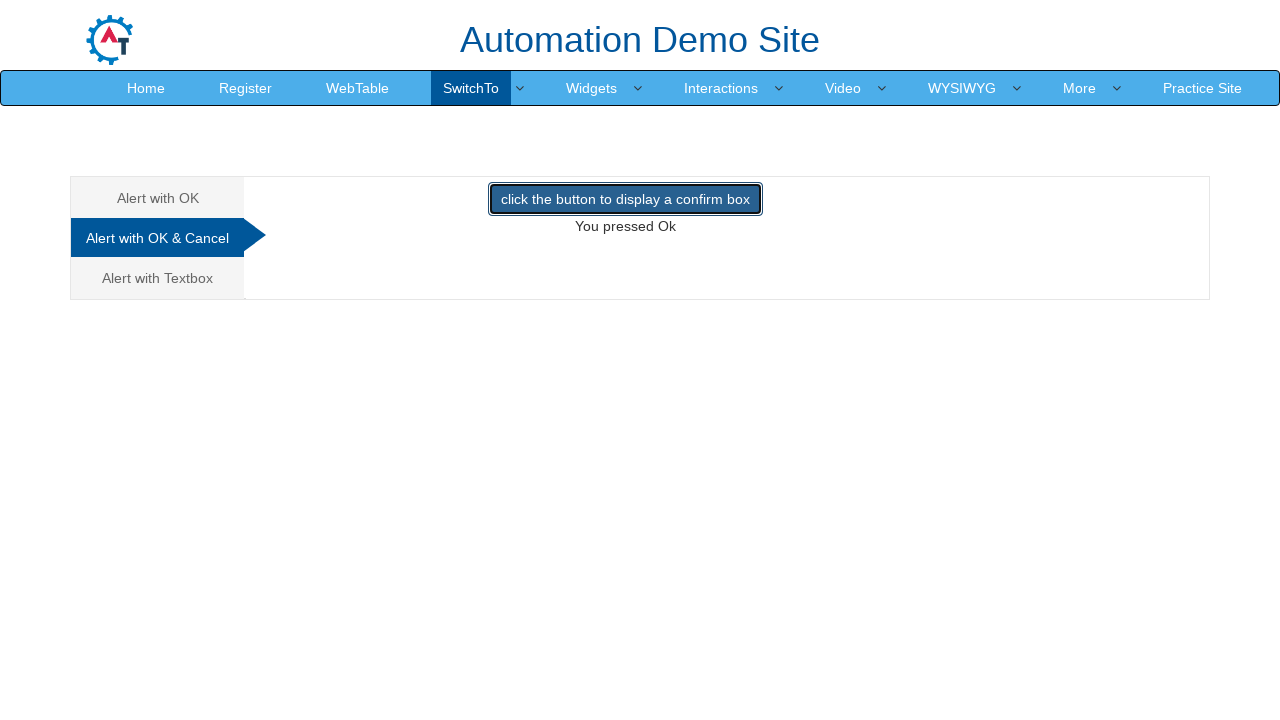

Clicked link for alert with textbox at (158, 278) on a:text('Alert with Textbox')
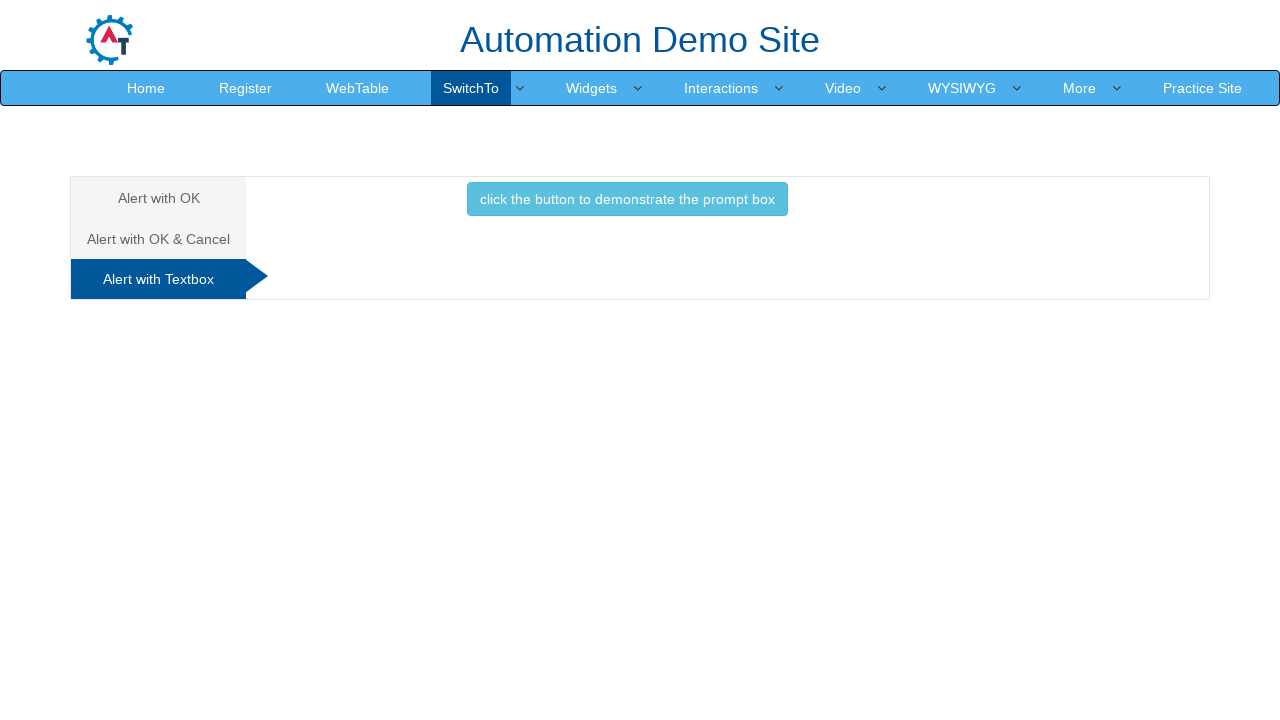

Clicked button to trigger alert with textbox at (627, 199) on xpath=//button[@class='btn btn-info']
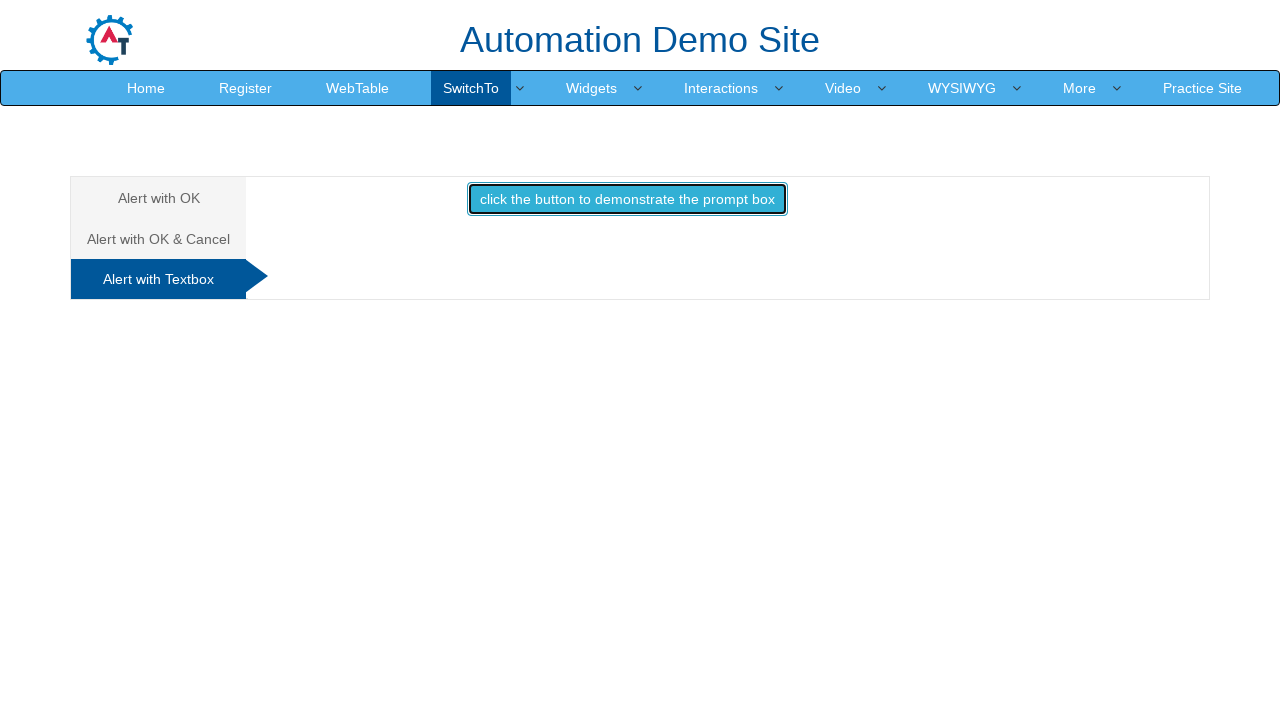

Clicked SwitchTo navigation link to access Windows section at (471, 88) on xpath=//a[text()='SwitchTo']
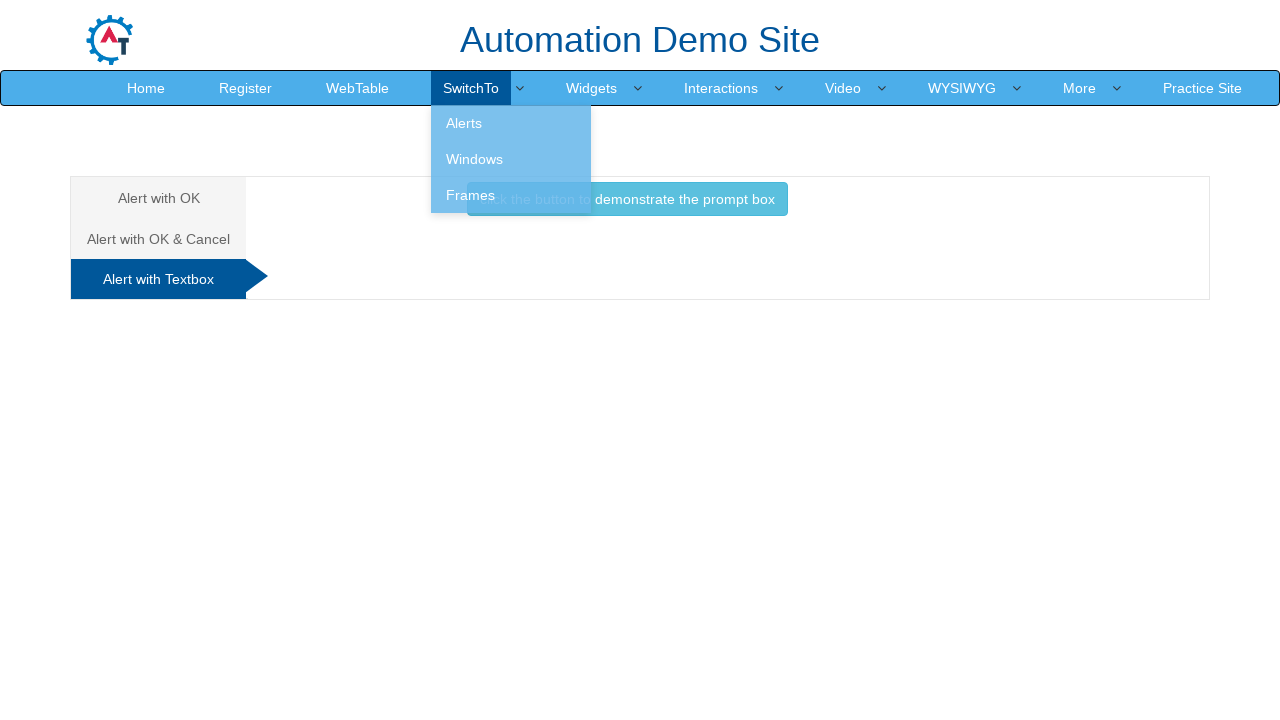

Clicked Windows navigation link at (511, 159) on xpath=//a[text()='Windows']
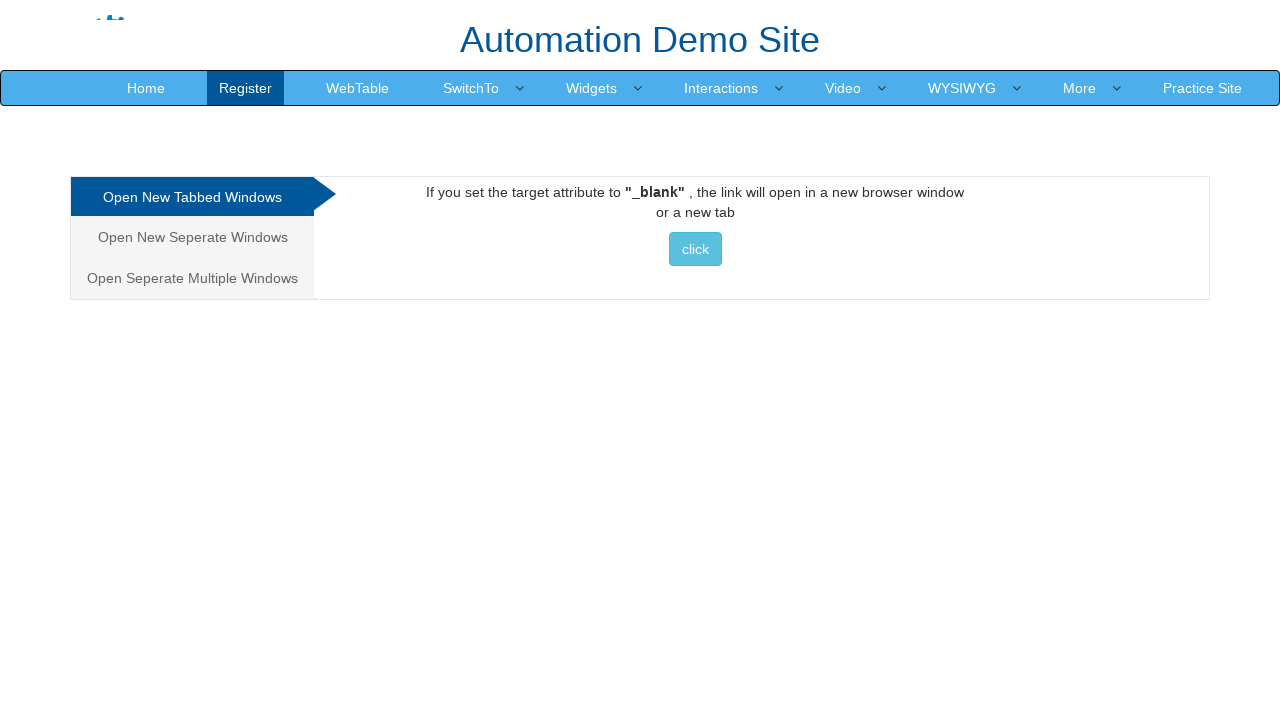

Clicked button to open new window at (695, 249) on xpath=//a/button[@class='btn btn-info']
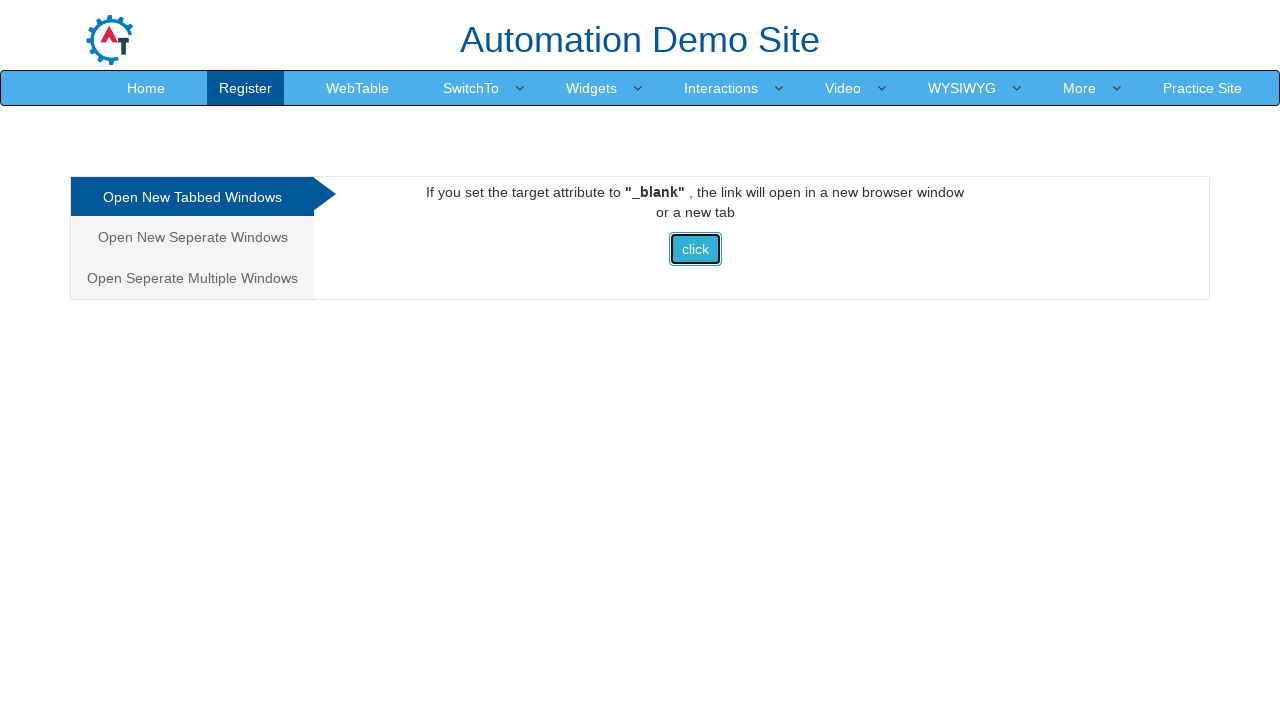

Waited for new page to load
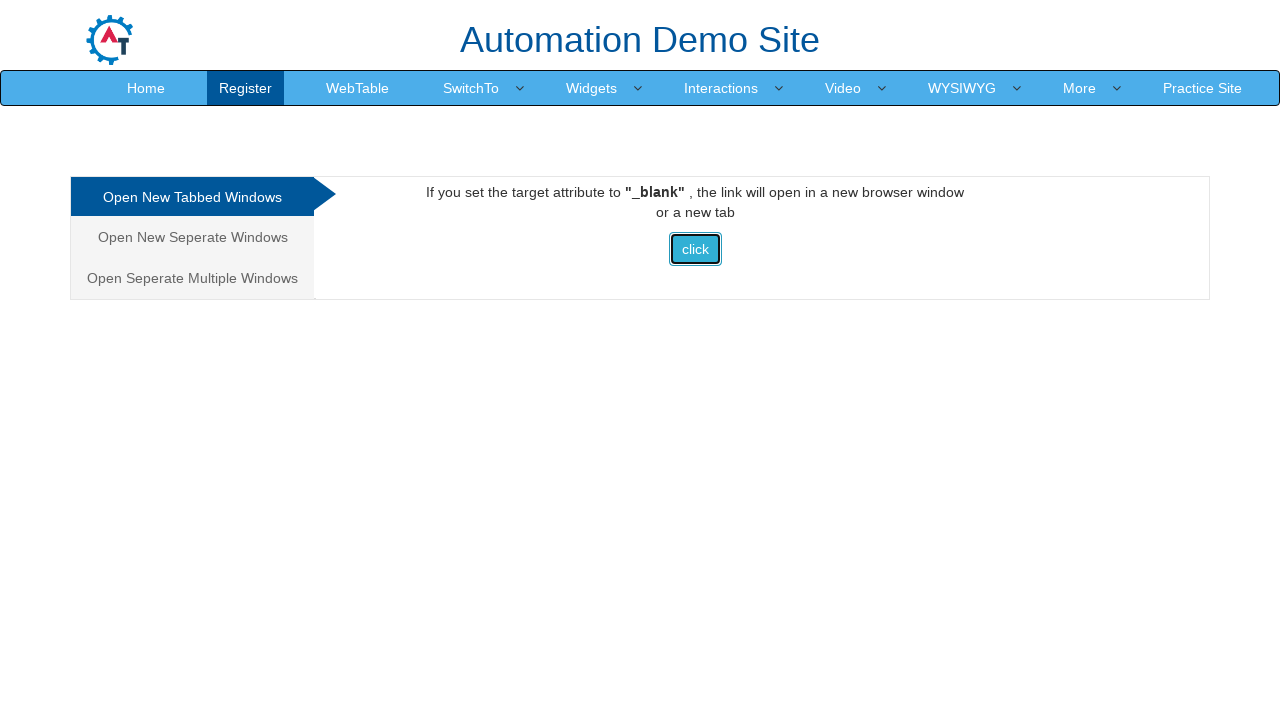

Clicked Documentation link in new window at (683, 32) on xpath=//span[text()='Documentation']
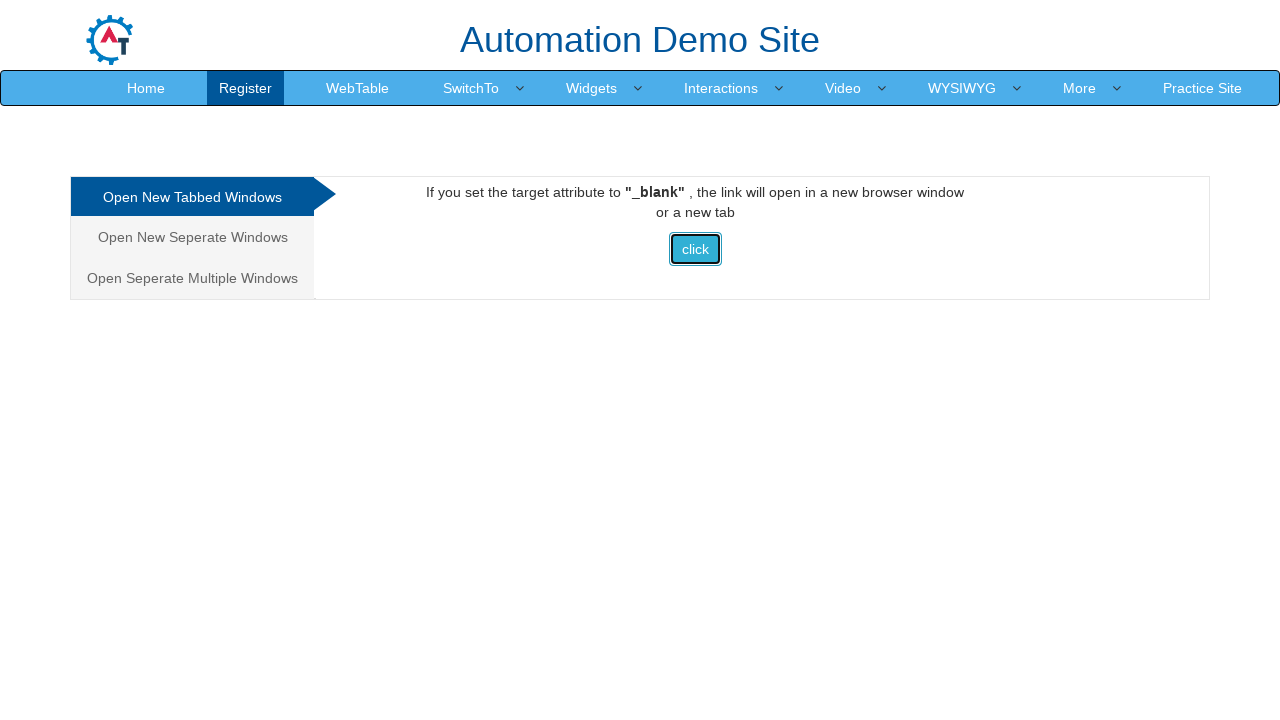

Closed new window
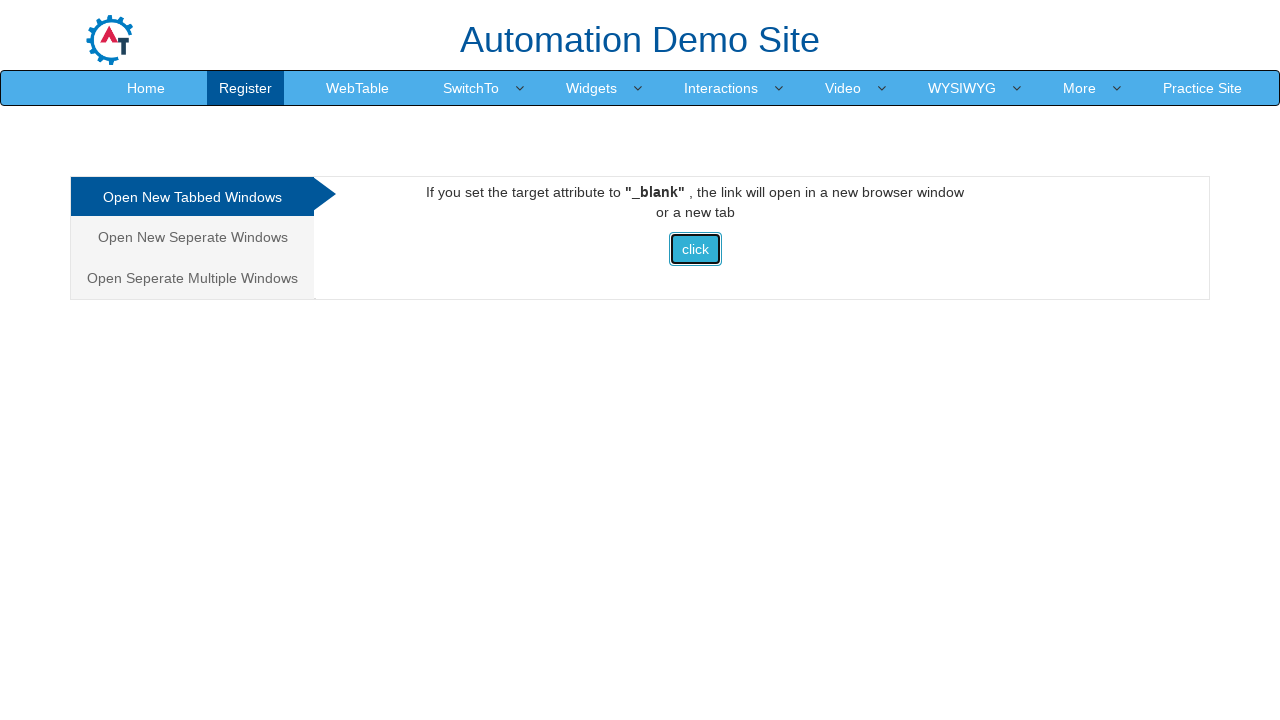

Clicked Widgets navigation link at (592, 88) on xpath=//a[text()='Widgets']
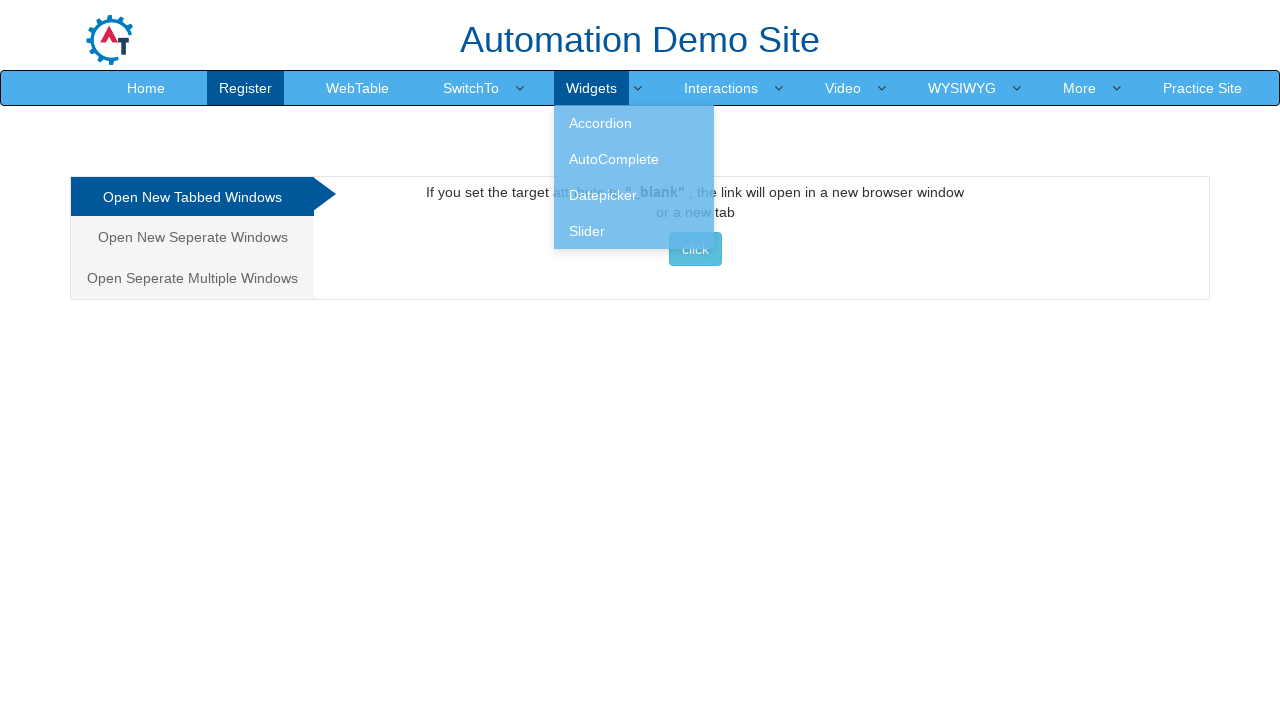

Clicked Datepicker link at (634, 195) on xpath=//a[text()= ' Datepicker ']
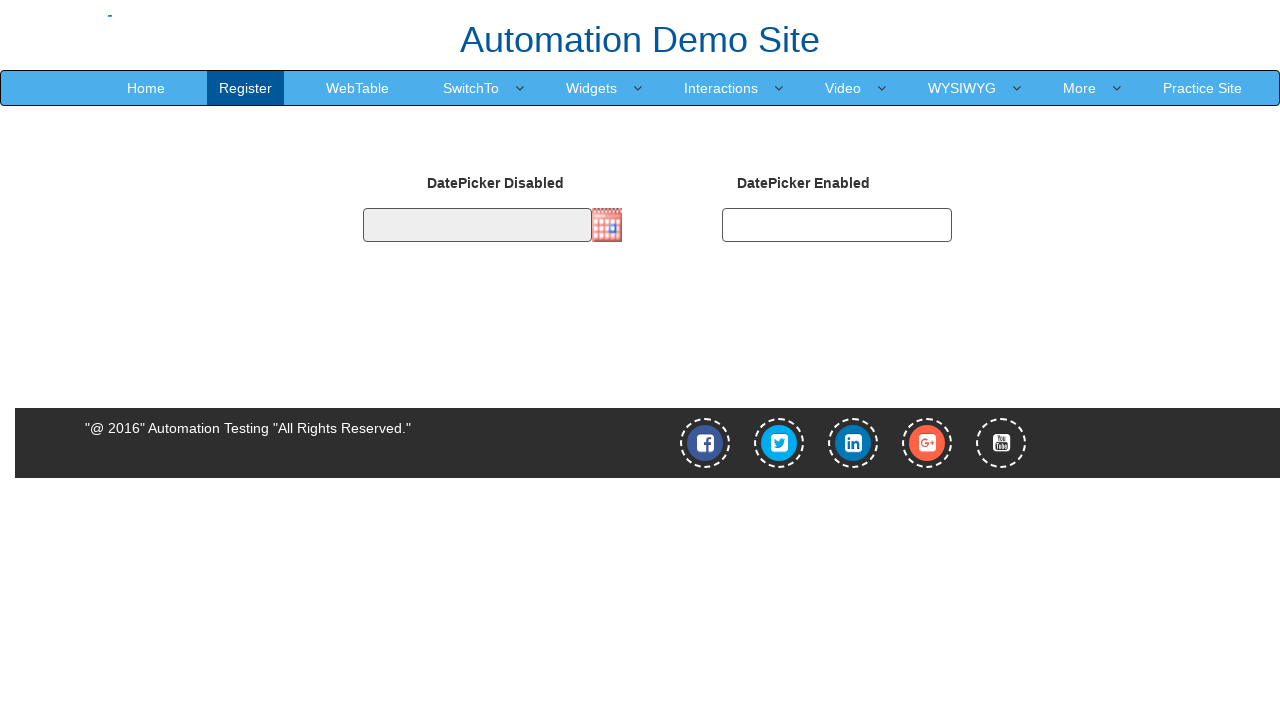

Waited 2 seconds for datepicker page to fully load
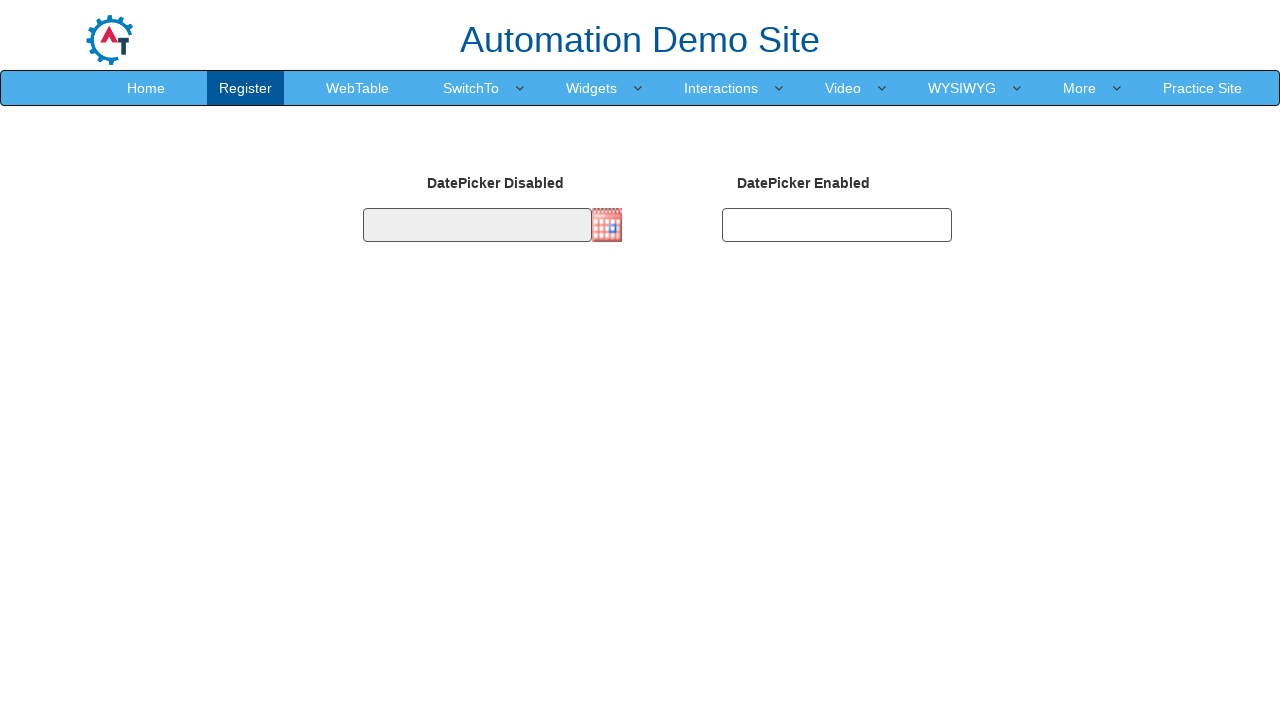

Clicked first date picker input field at (837, 225) on xpath=//input[@class = 'form-control is-datepick']
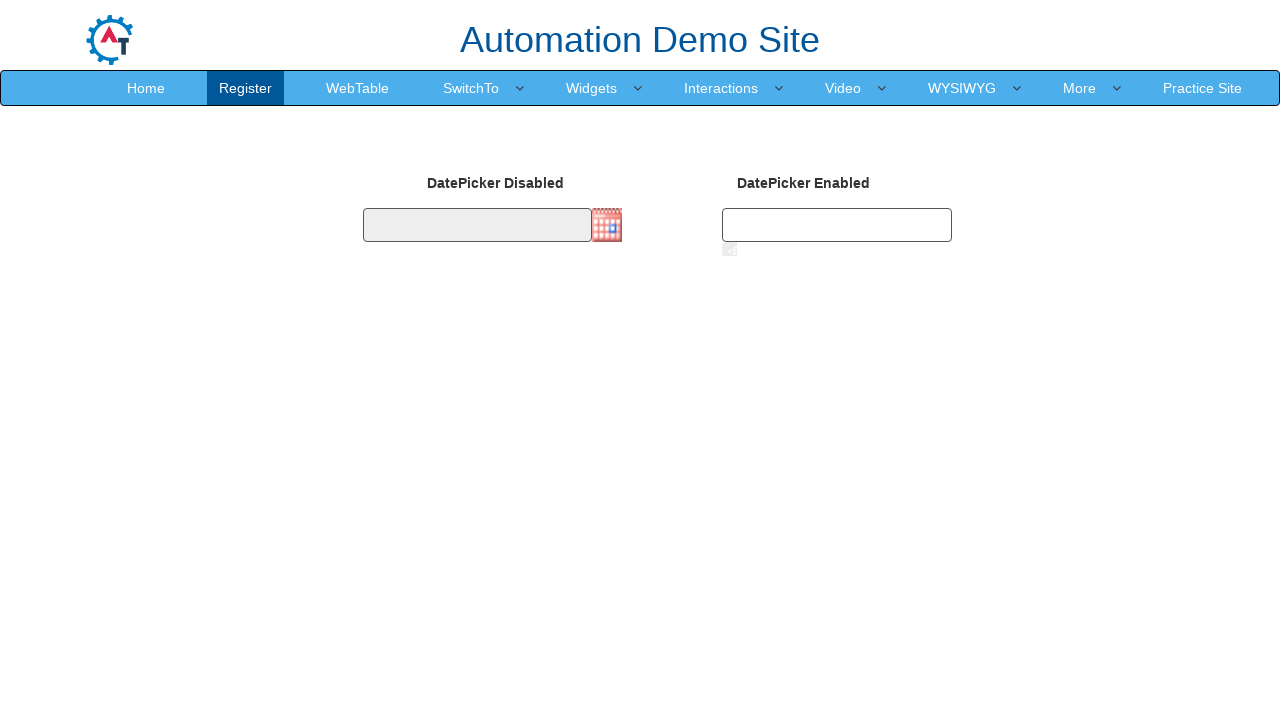

Selected year 2024 in first date picker on //select[@title= 'Change the year']
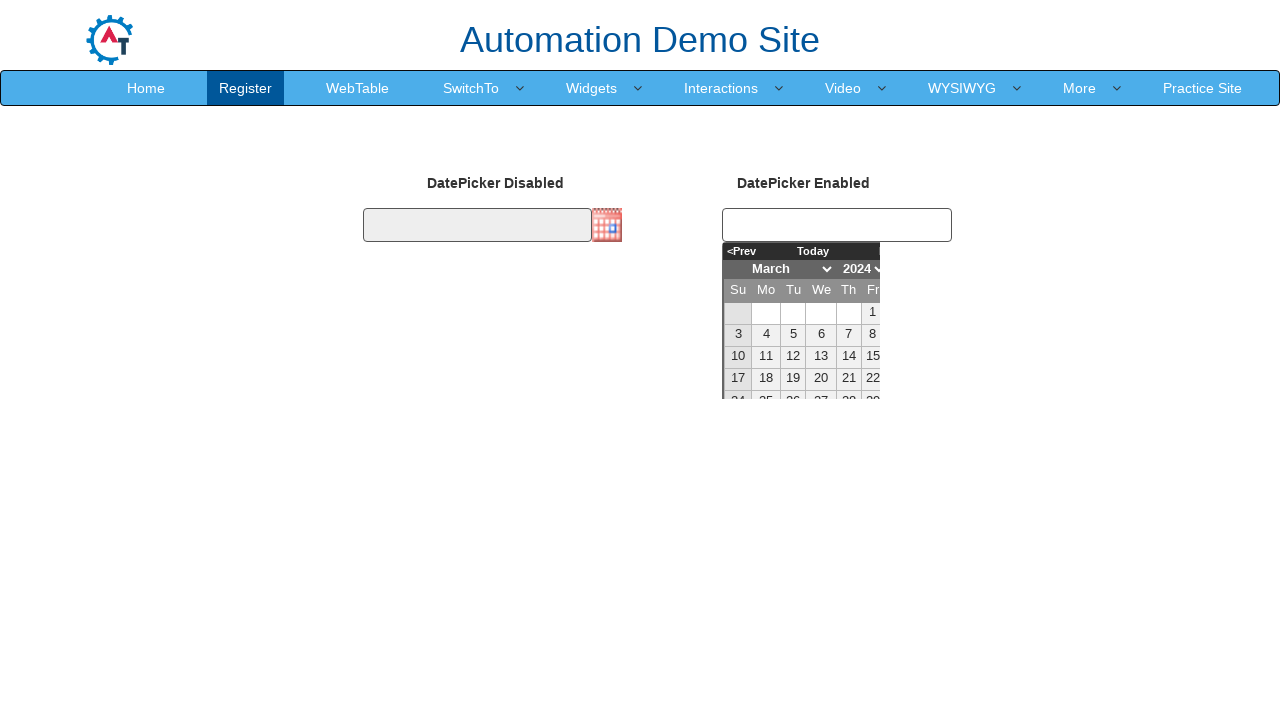

Selected month index 11 in first date picker on //select[@title='Change the month']
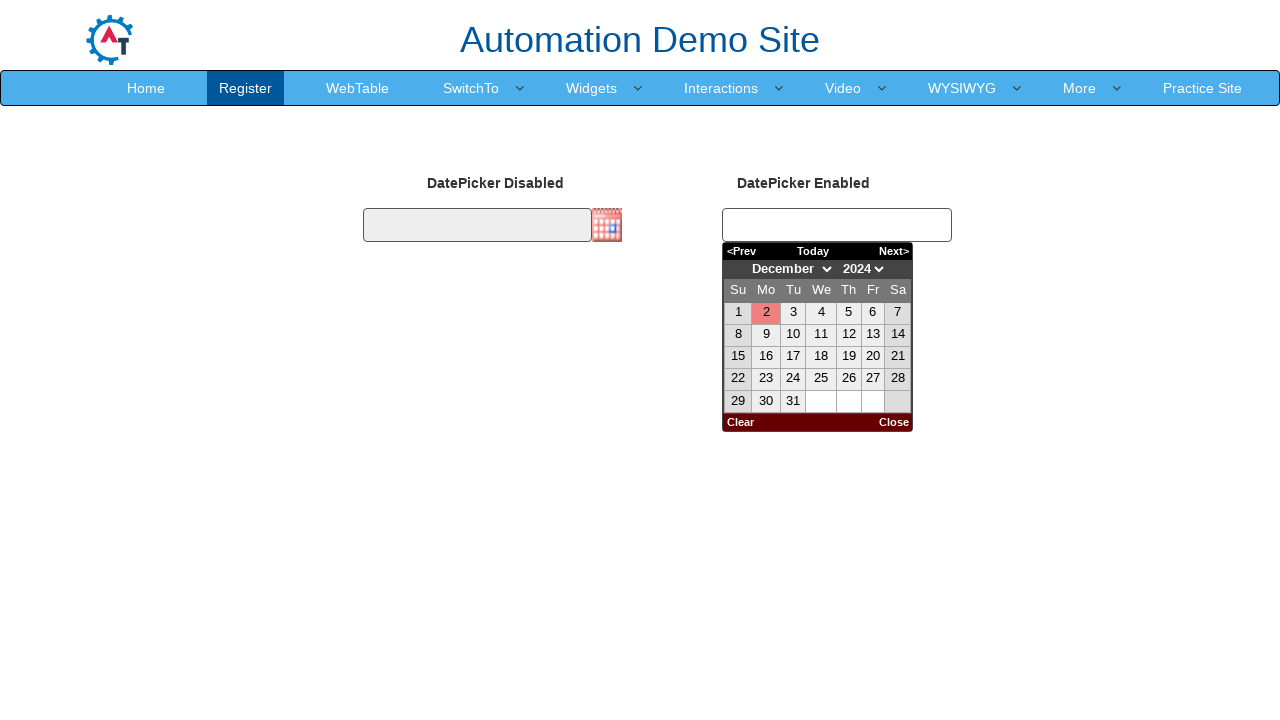

Clicked day 31 in first date picker at (793, 402) on //a[text()='31']
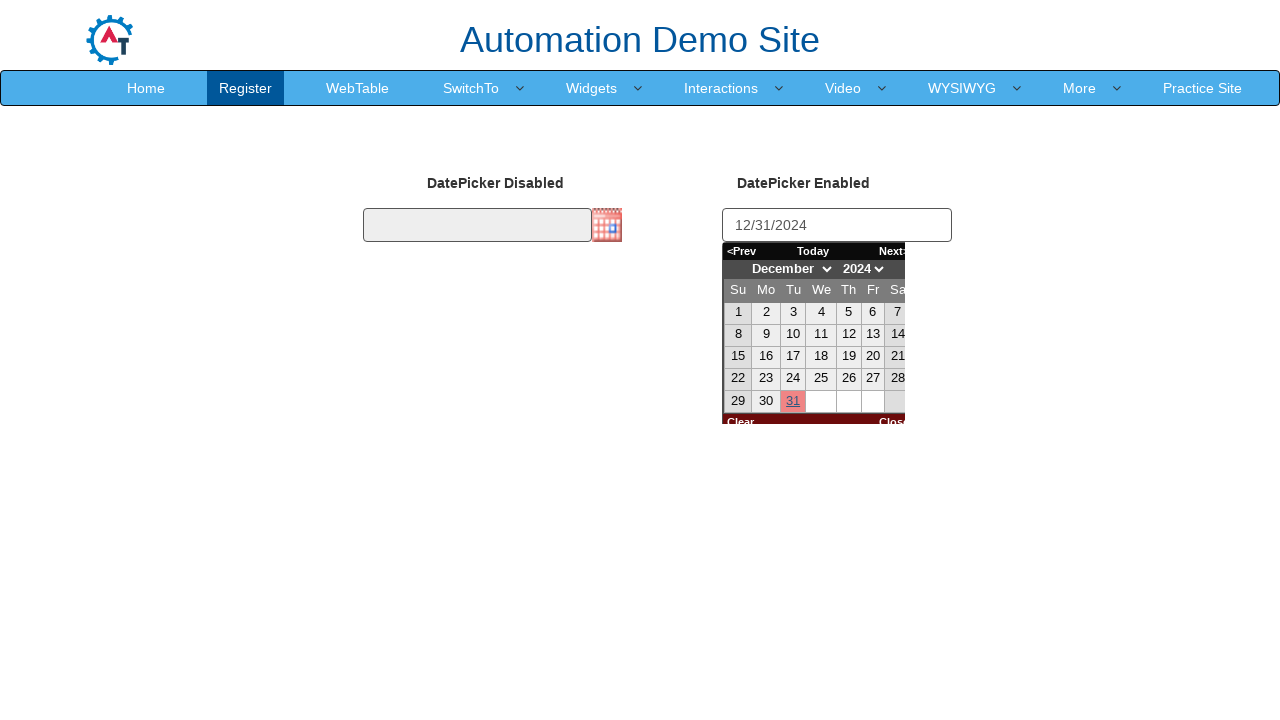

Clicked second date picker input field at (477, 225) on #datepicker1
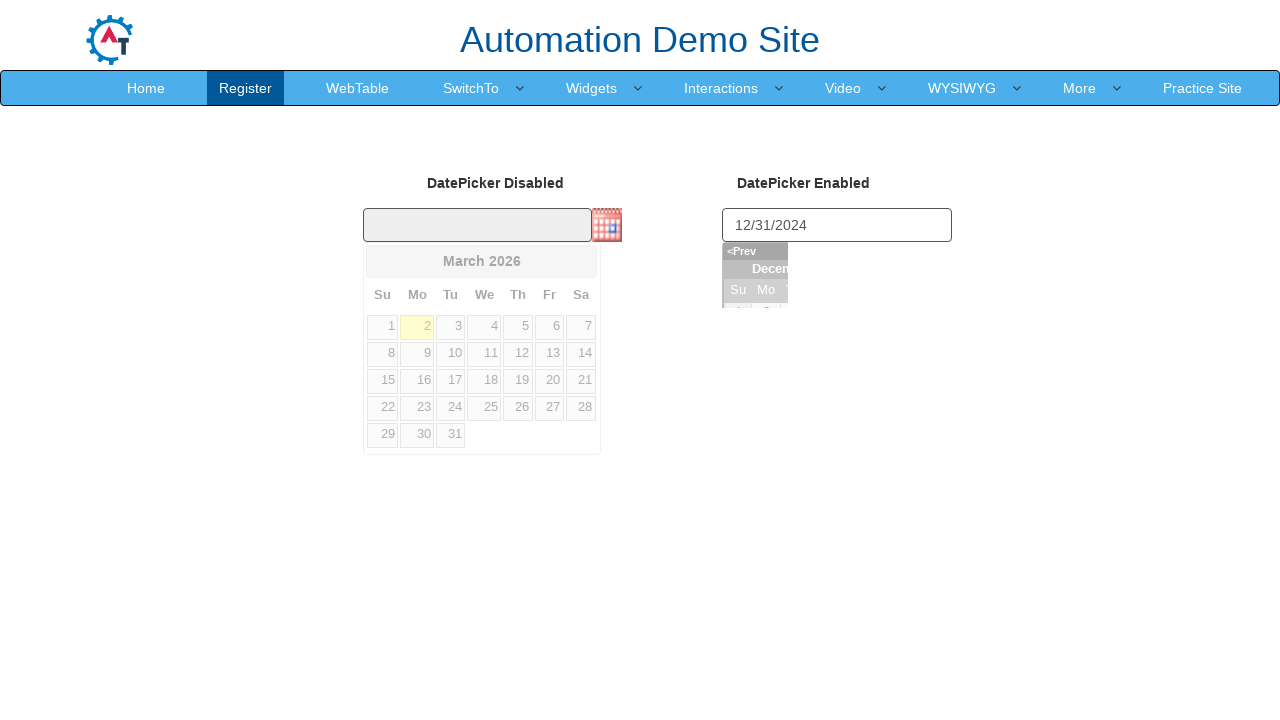

Clicked Next button 12 times to navigate months in second date picker at (582, 260) on xpath=//span[text()='Next']
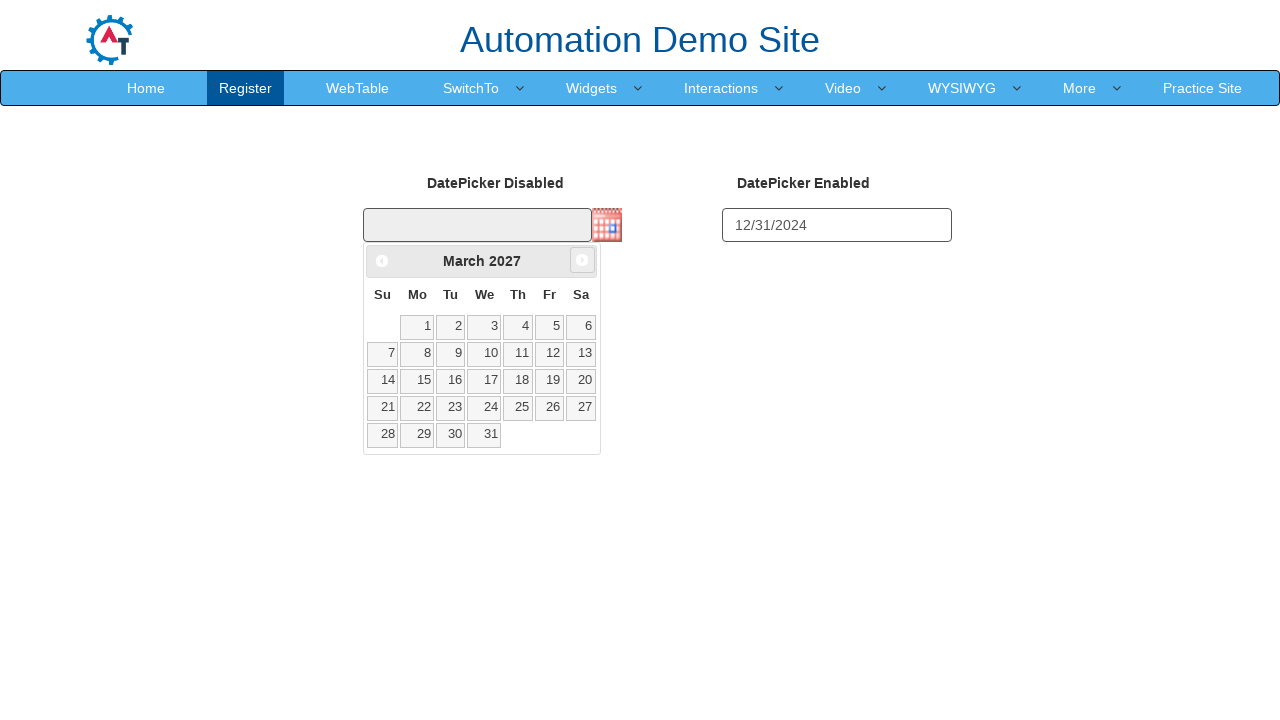

Clicked day 24 in second date picker at (484, 408) on xpath=//a[text()='24']
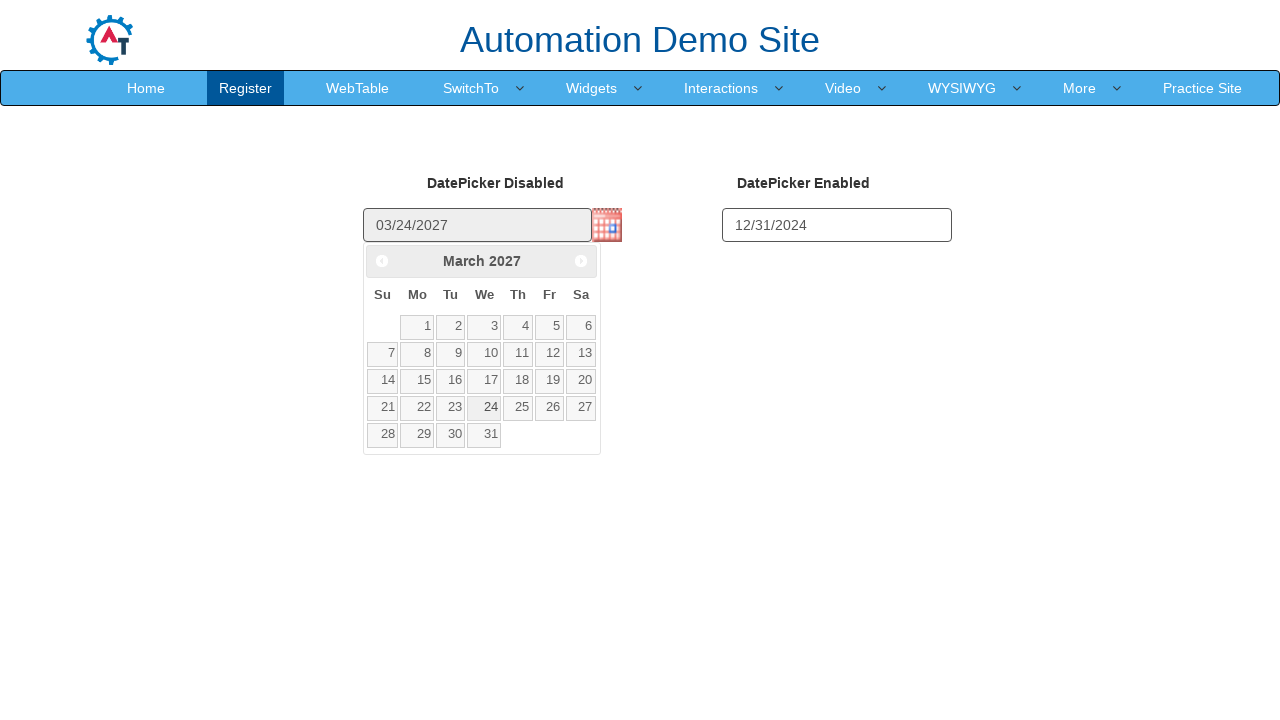

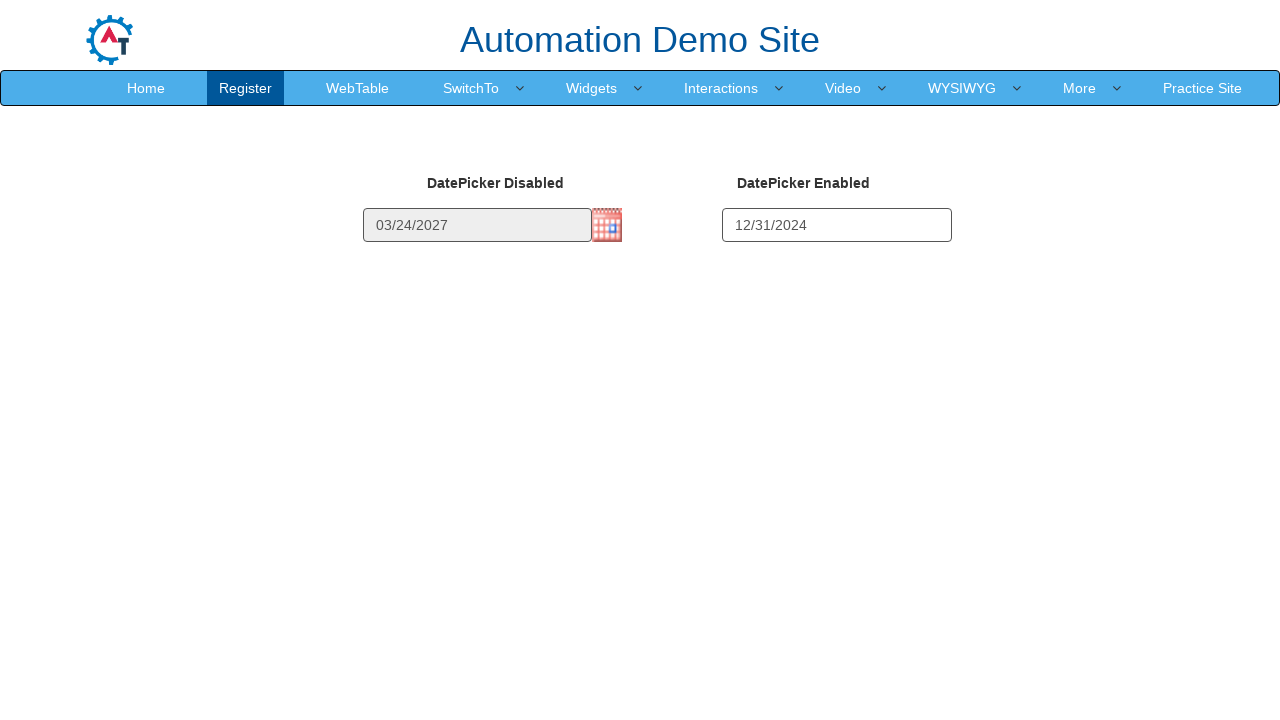